Tests various JavaScript alert interactions including accepting alerts, dismissing alerts, handling confirmation dialogs, and entering text in prompt dialogs on a practice website.

Starting URL: https://www.leafground.com/alert.xhtml

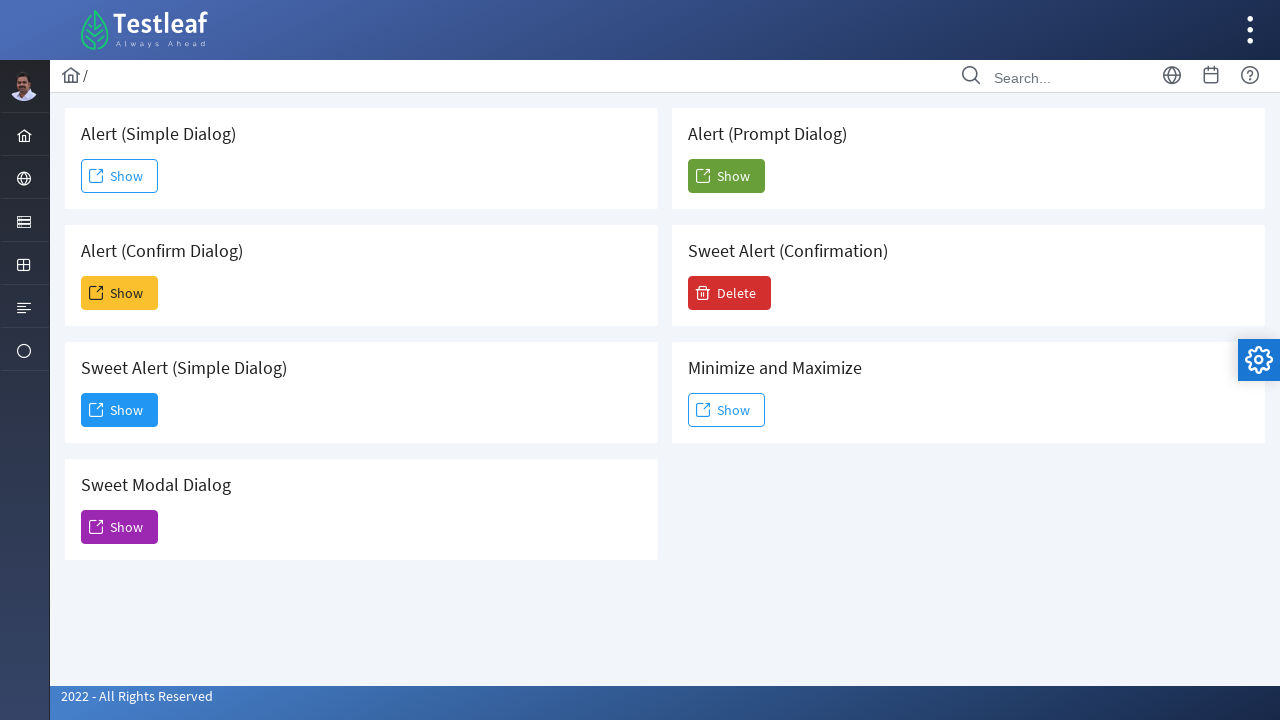

Set viewport size to 1920x1080
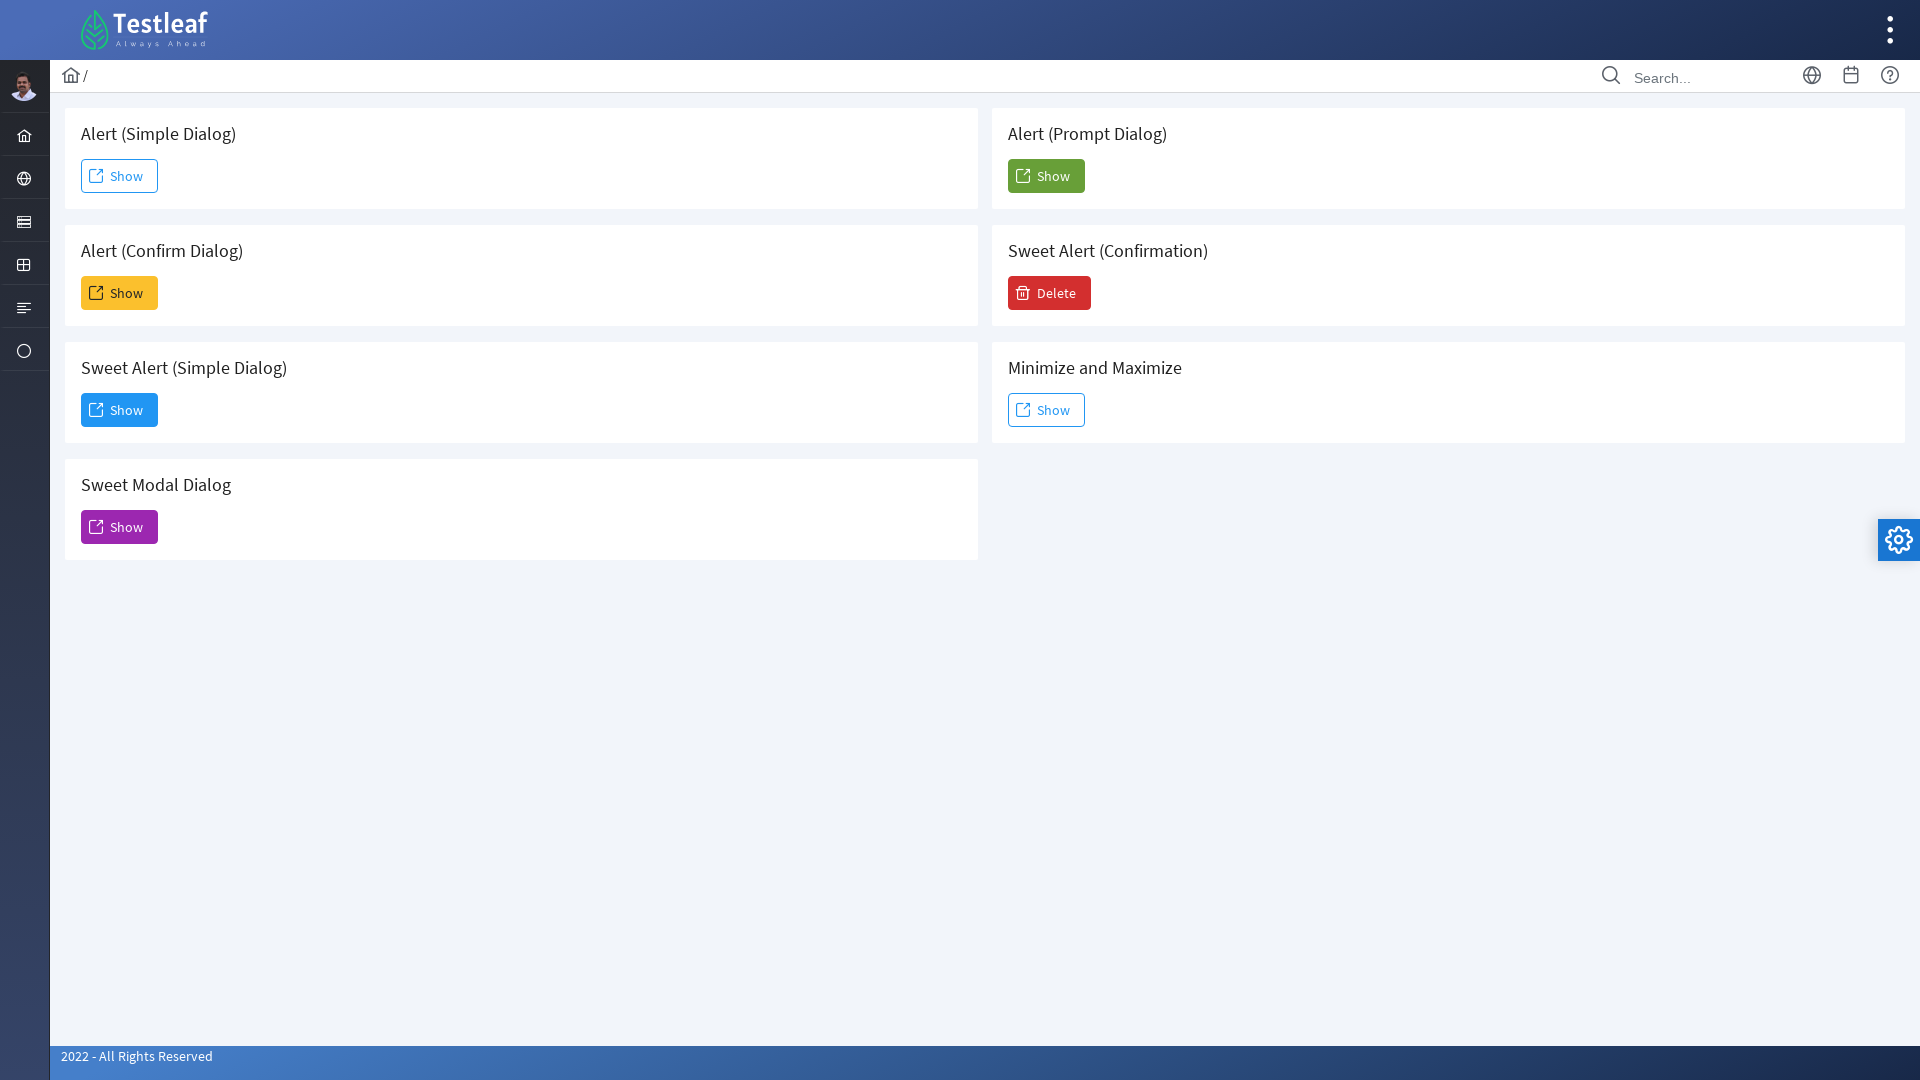

Clicked button to trigger simple alert at (120, 176) on #j_idt88\:j_idt91
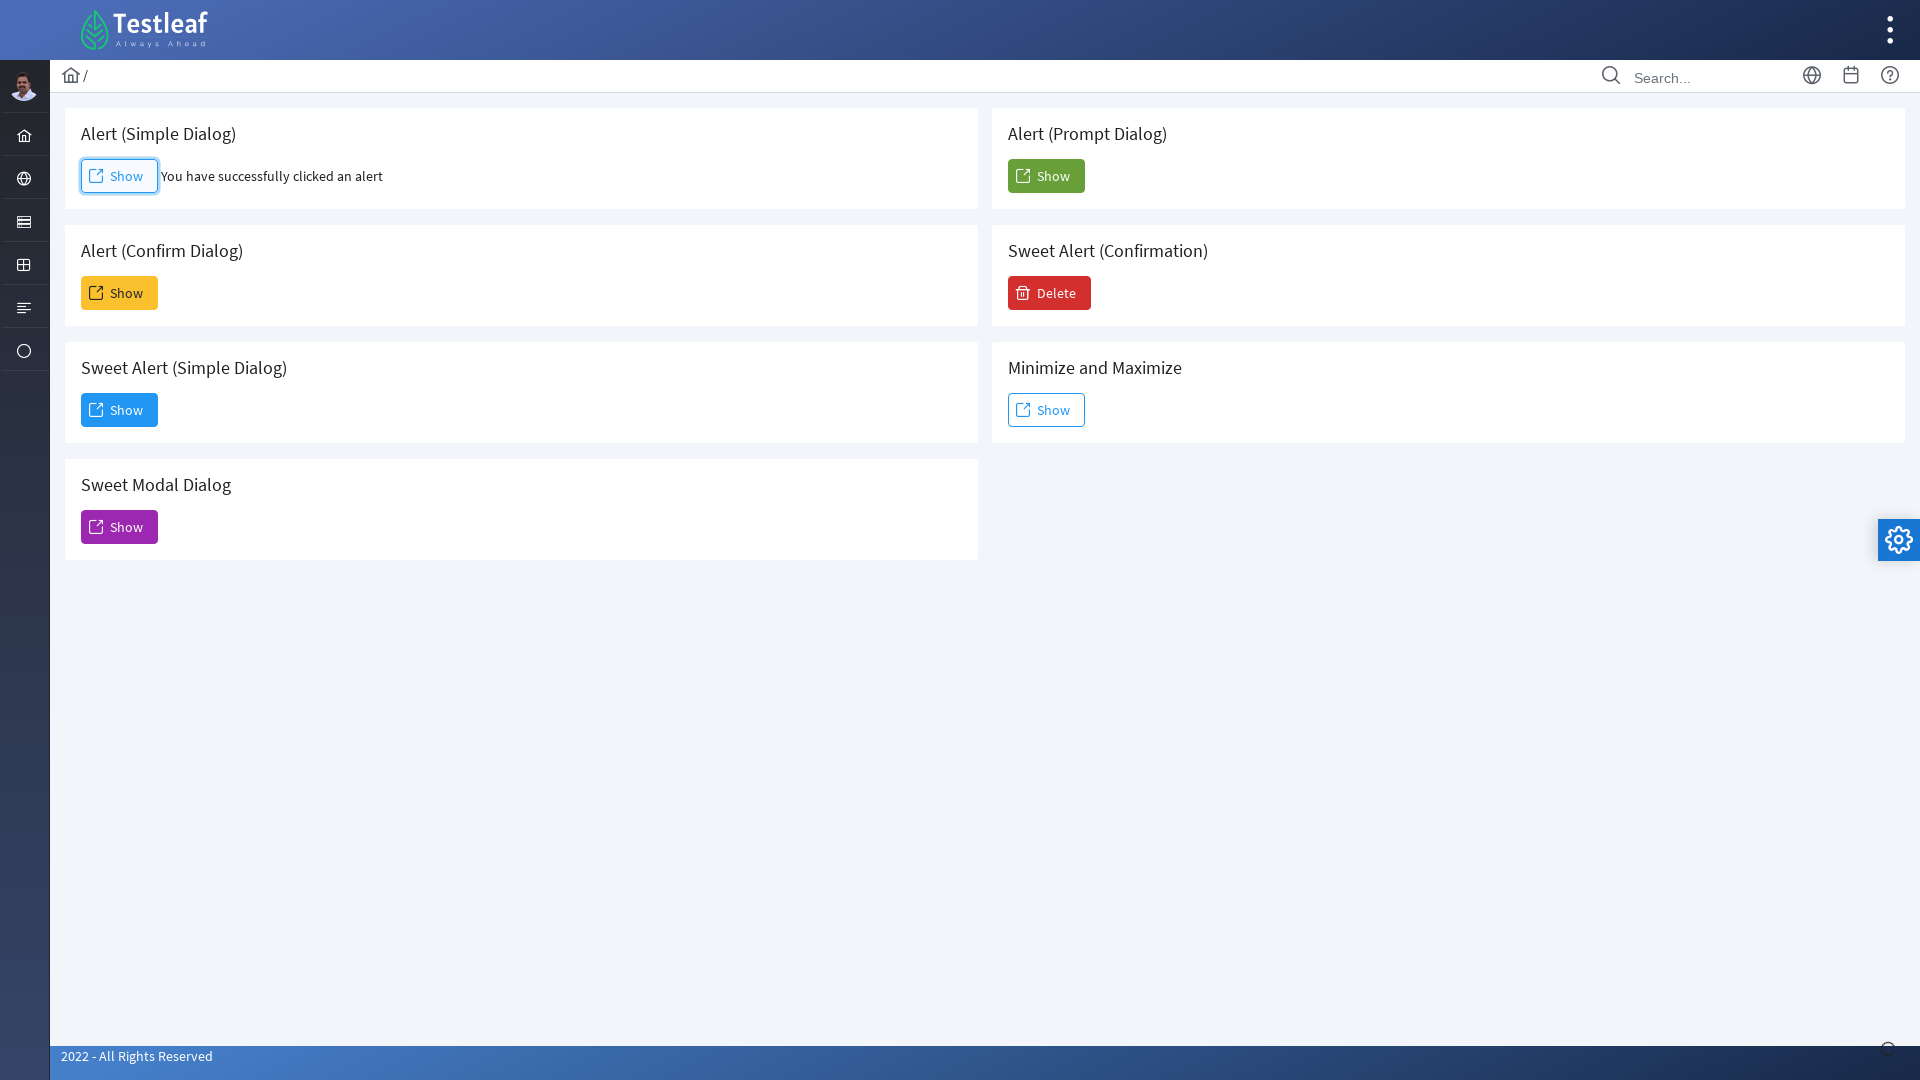

Set up dialog handler to accept simple alert
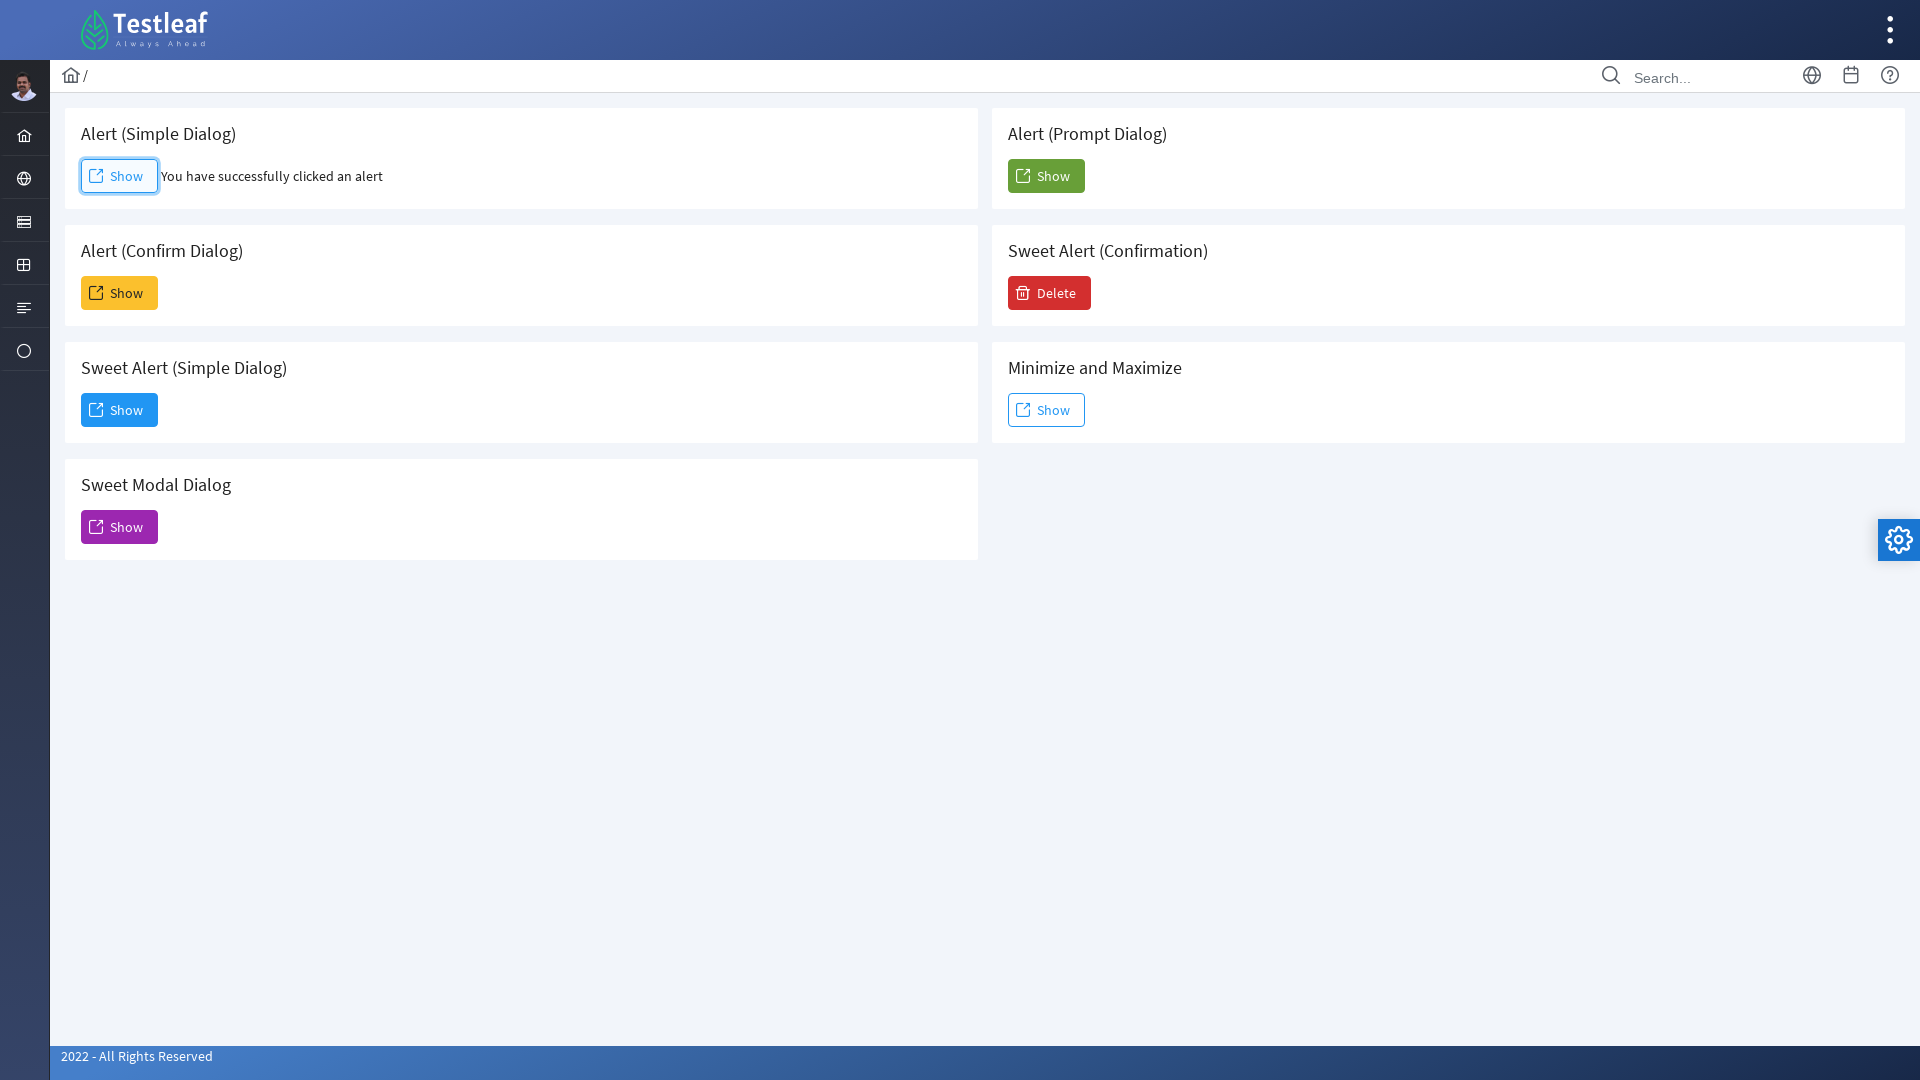

Waited for simple alert to be processed
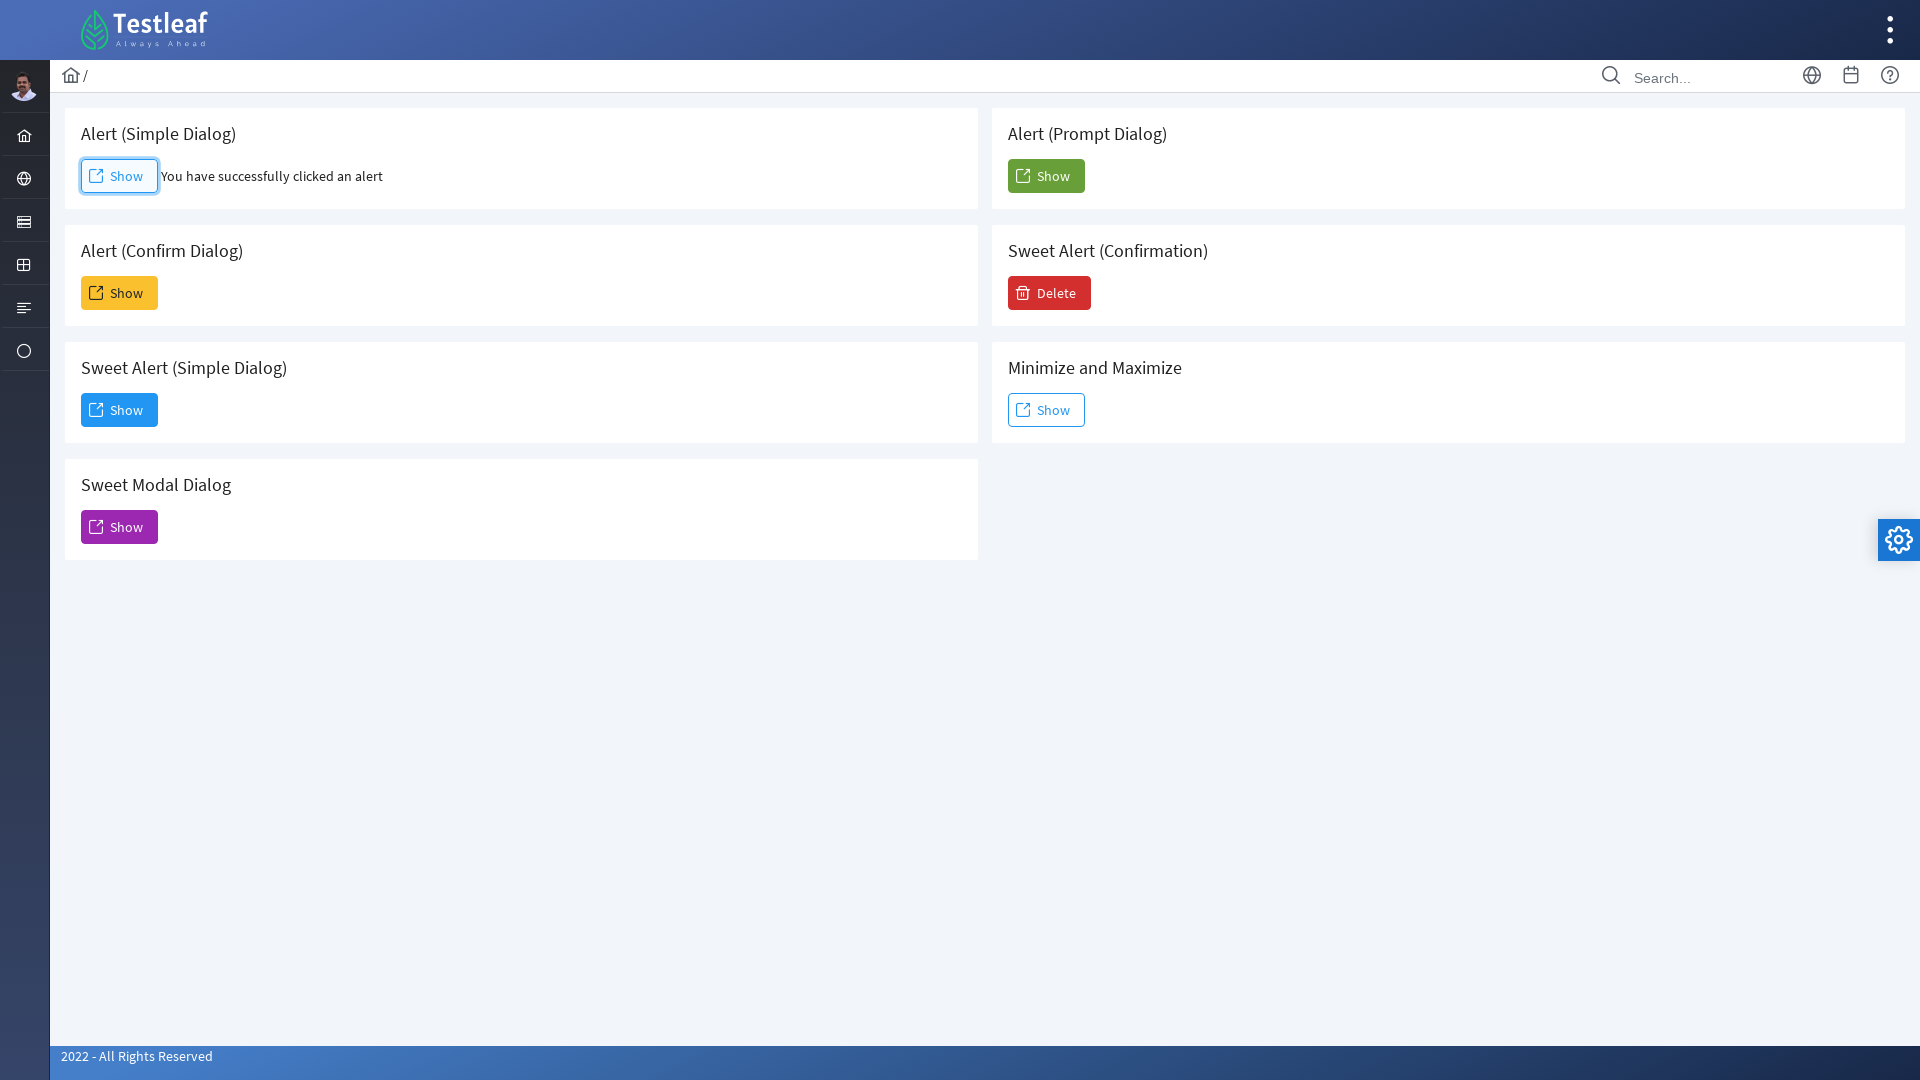

Set up dialog handler to dismiss confirmation alert
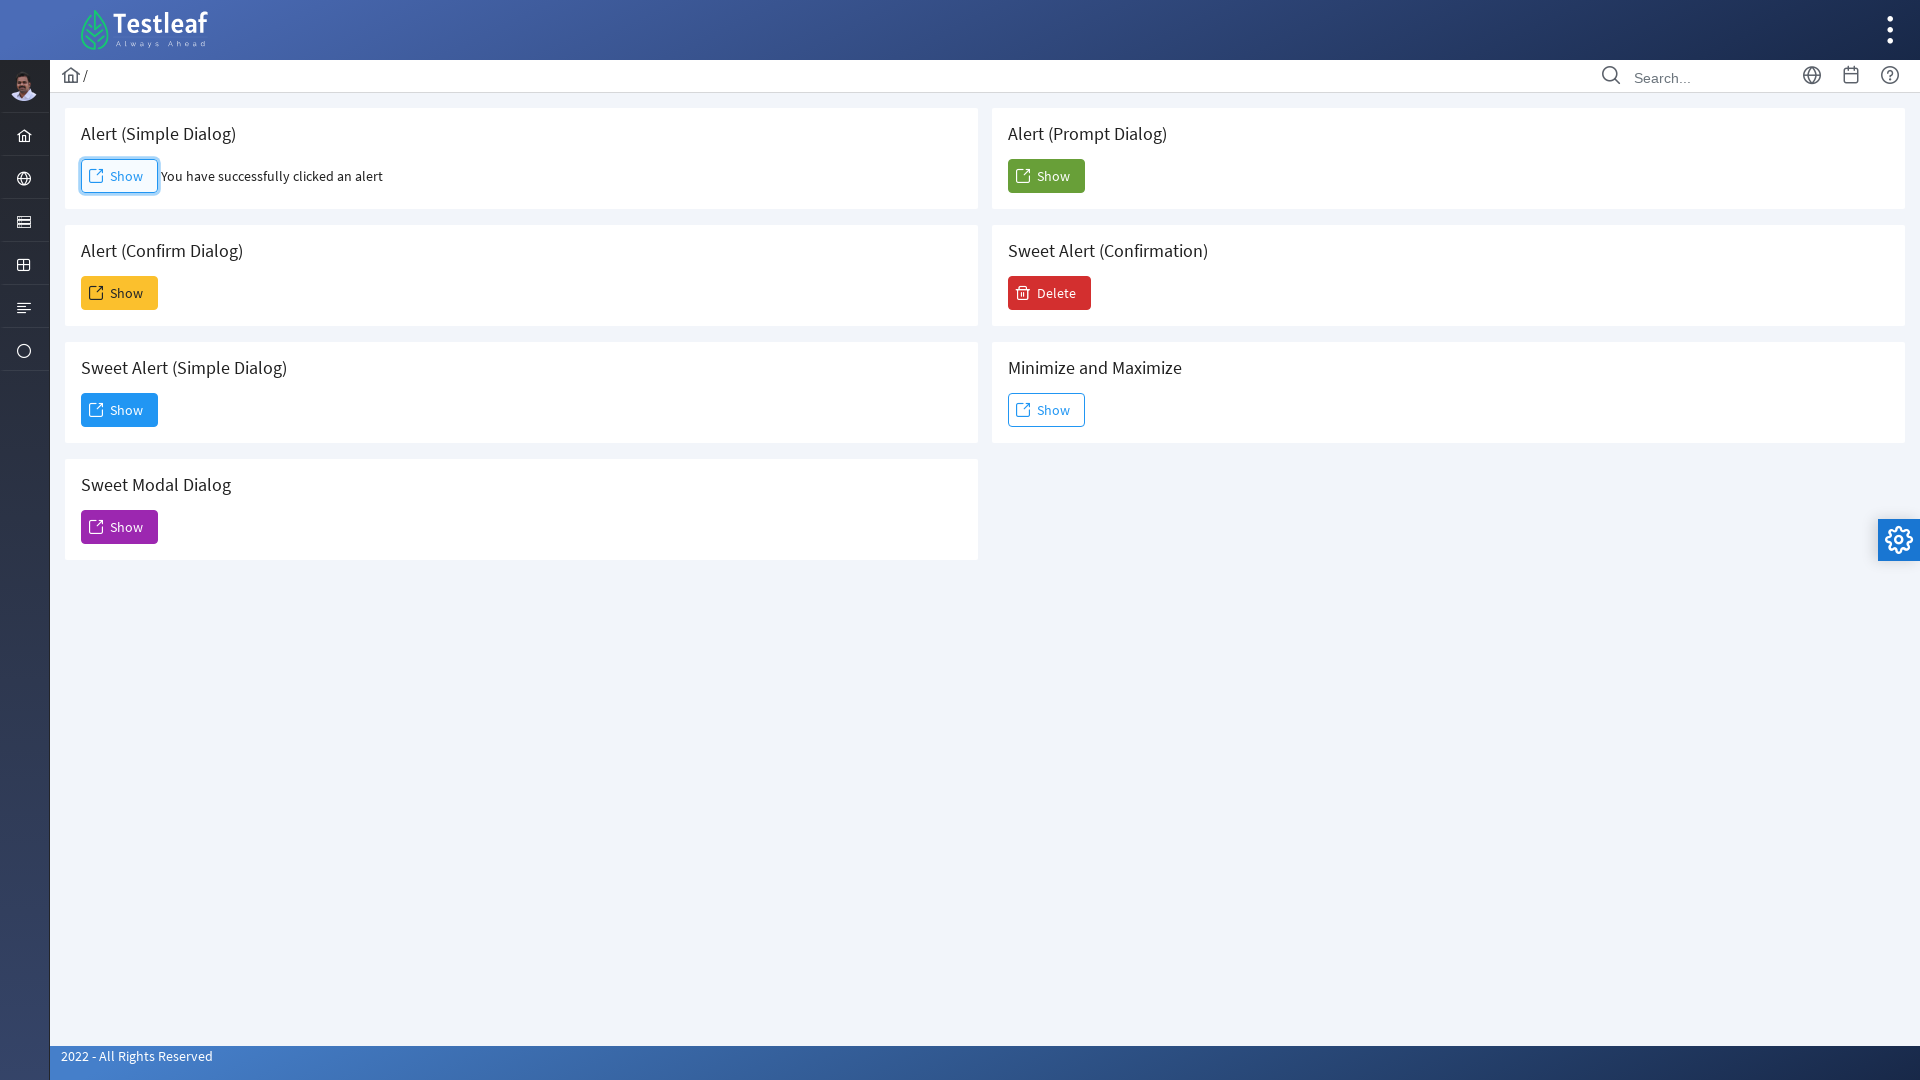

Clicked button to trigger confirmation alert at (120, 293) on xpath=//*[@id='j_idt88:j_idt93']
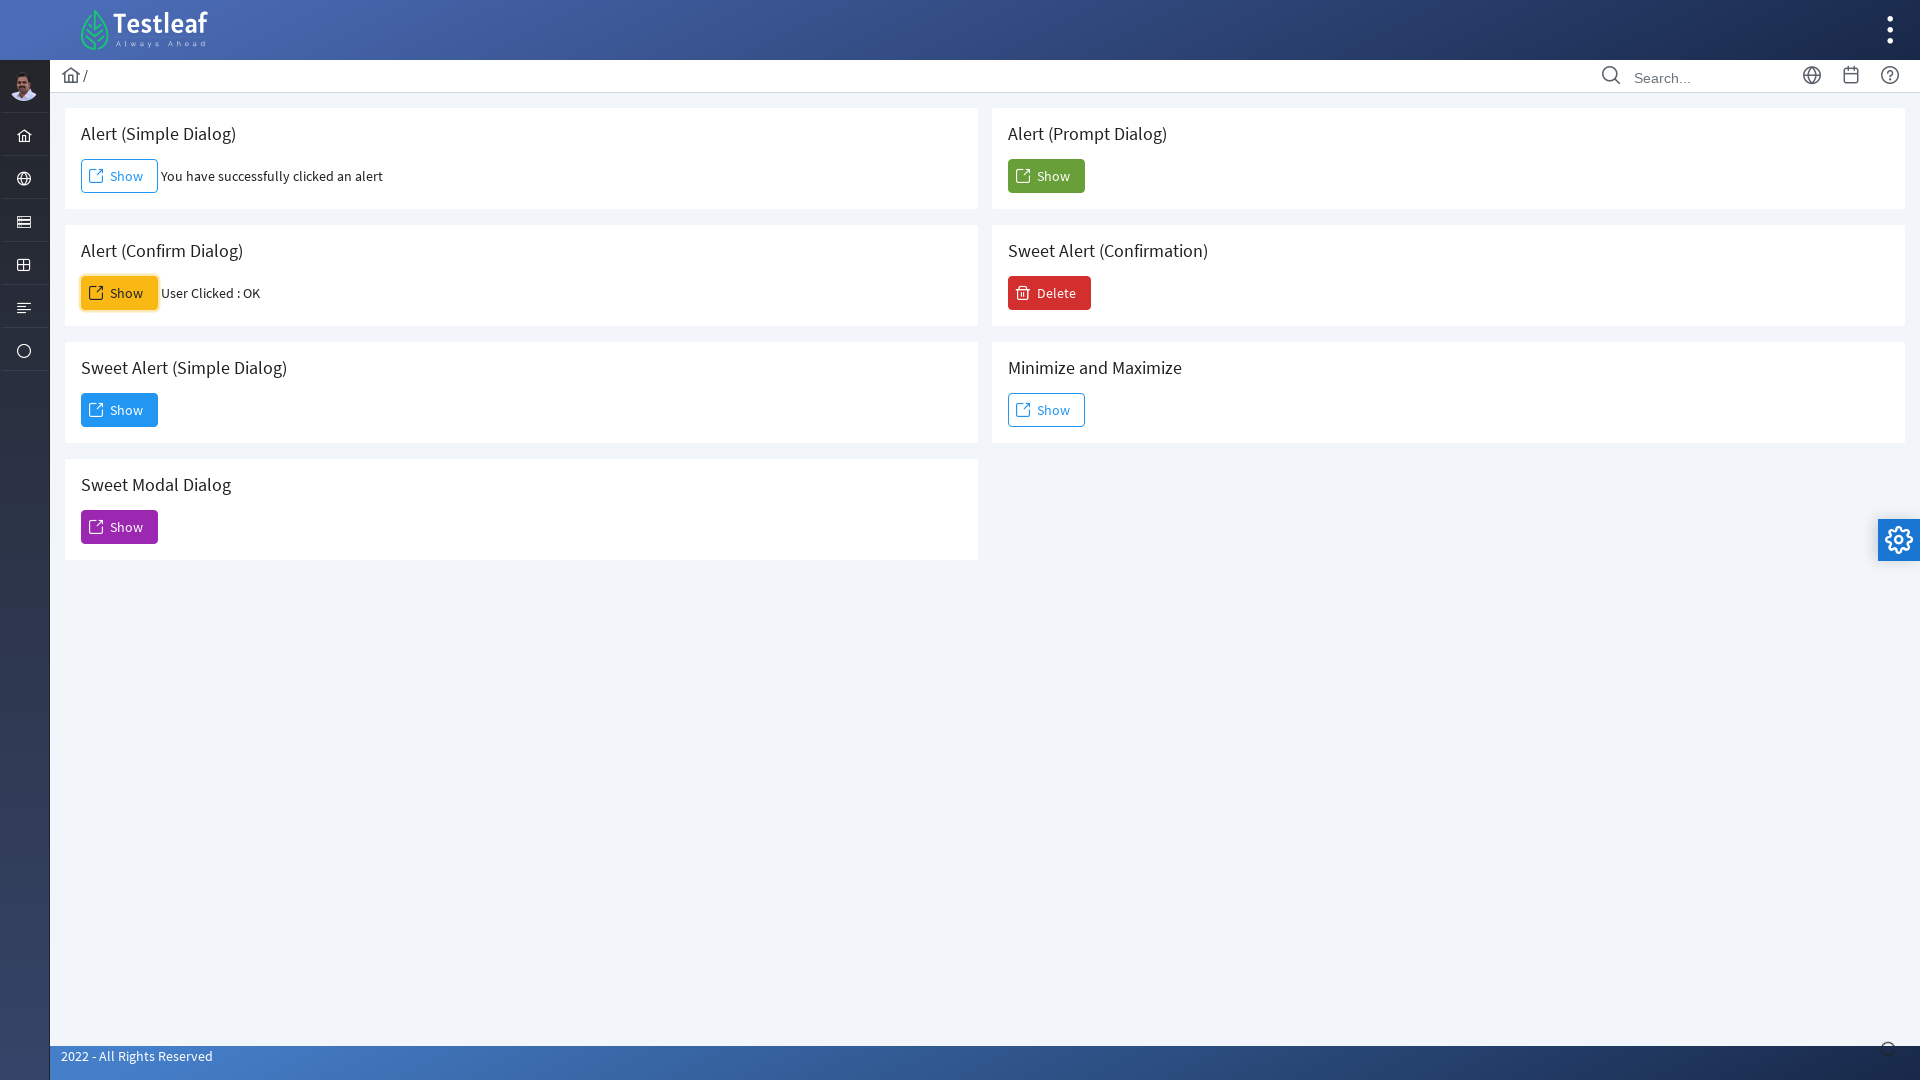

Waited for confirmation alert to be dismissed
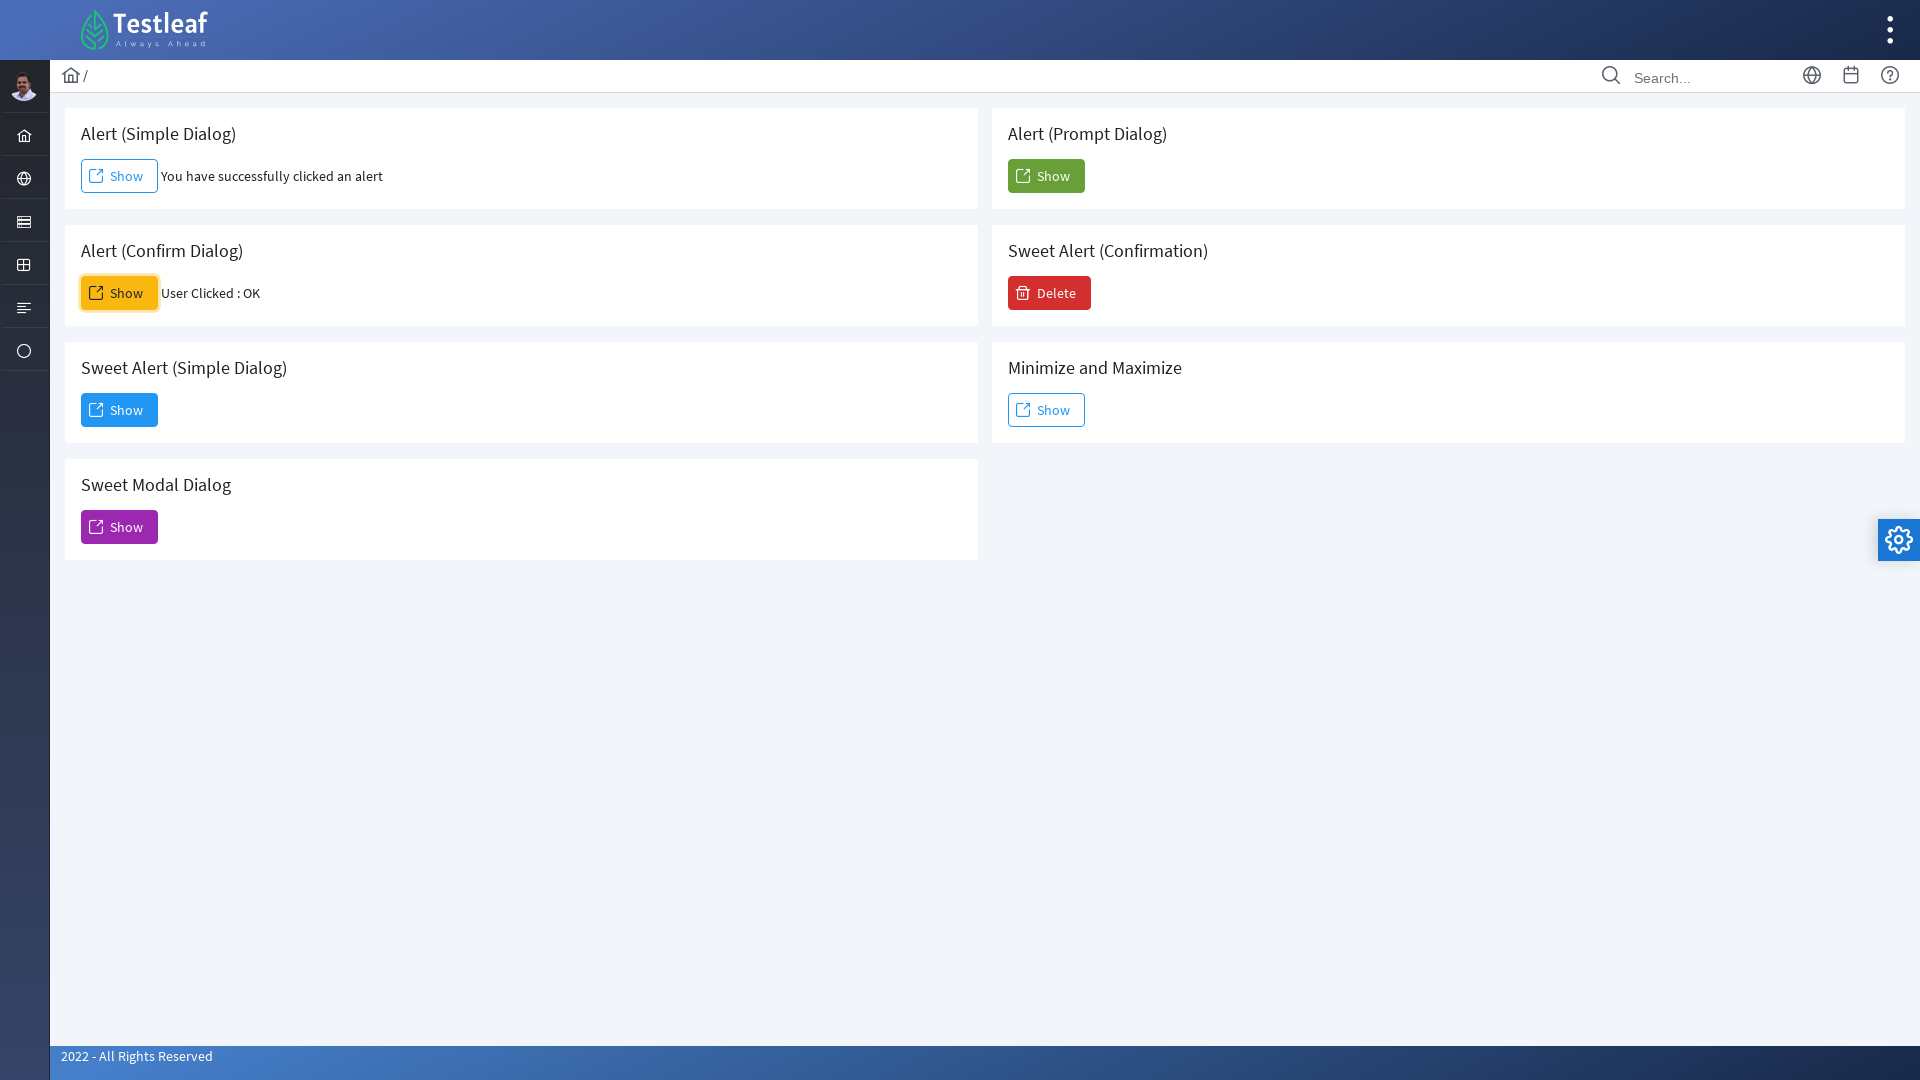

Clicked button to open dialog at (120, 410) on [name='j_idt88:j_idt95']
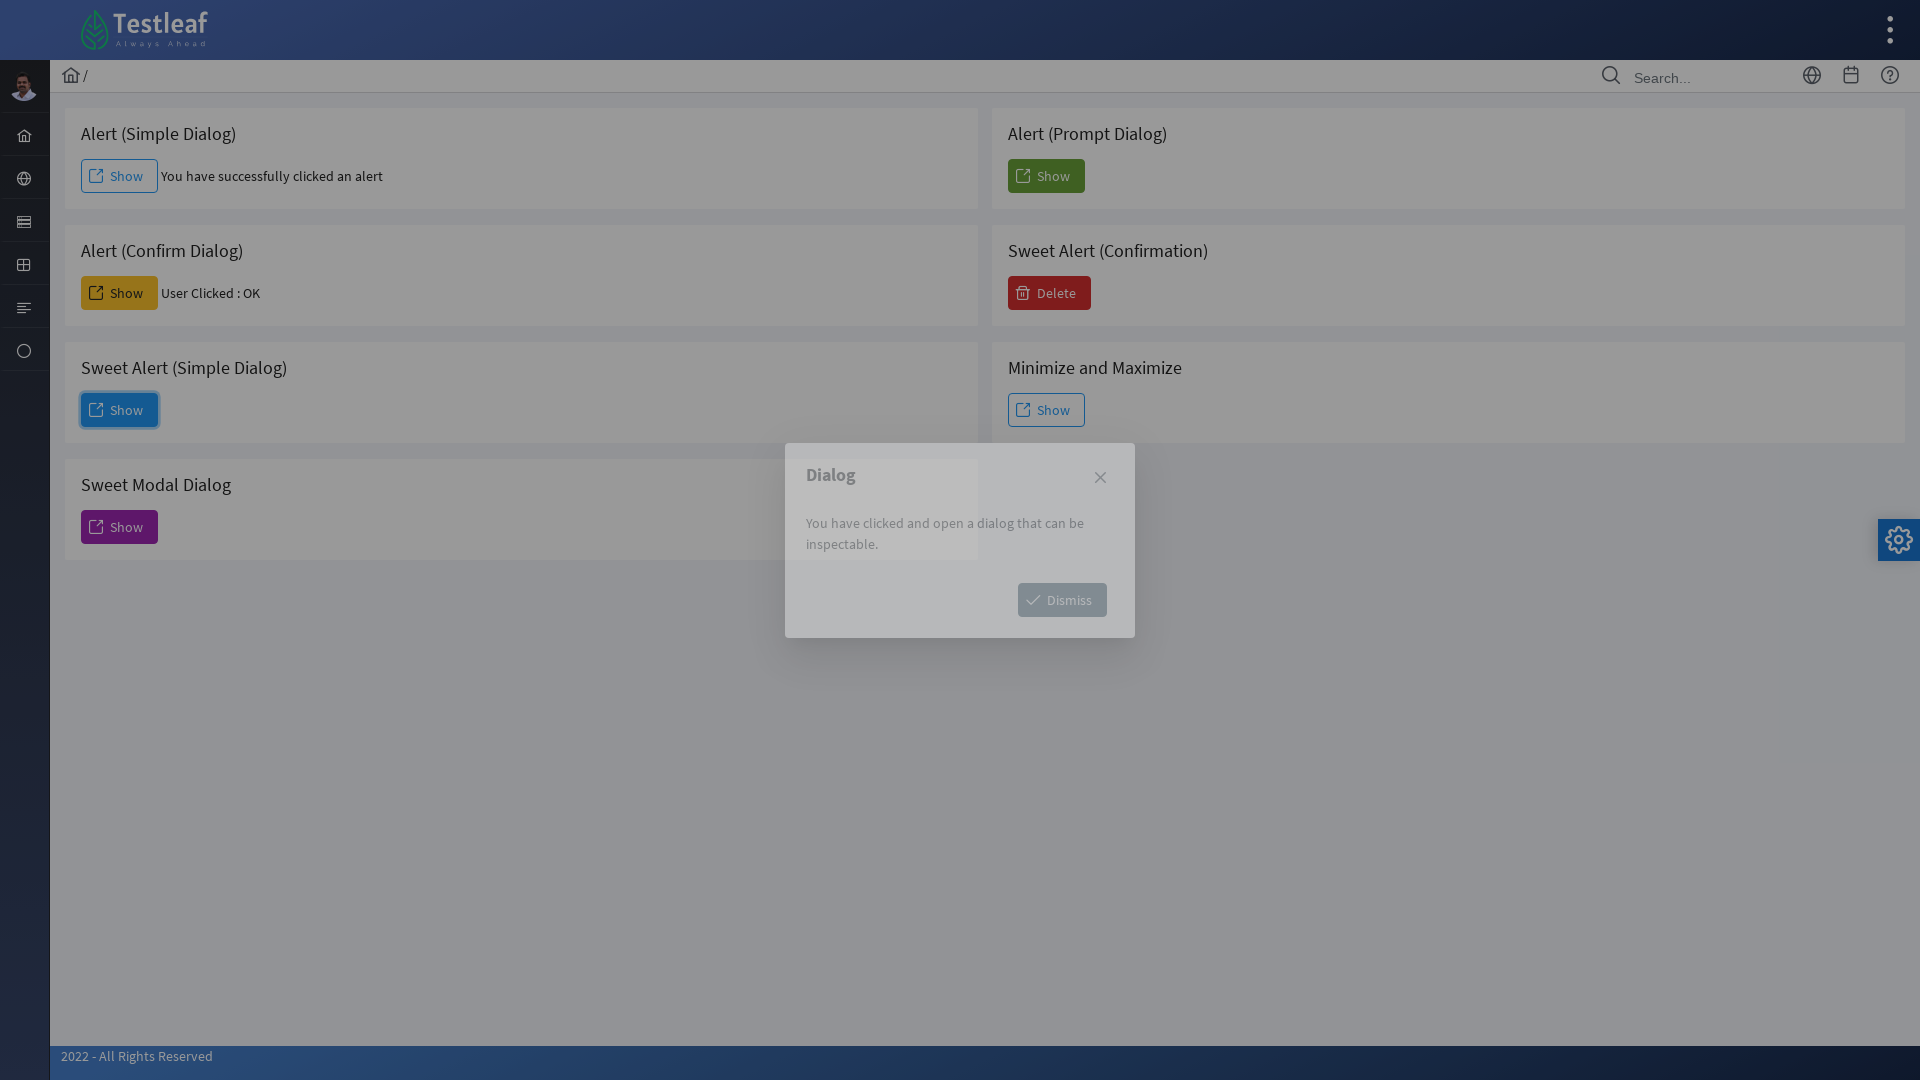

Waited for dialog to open
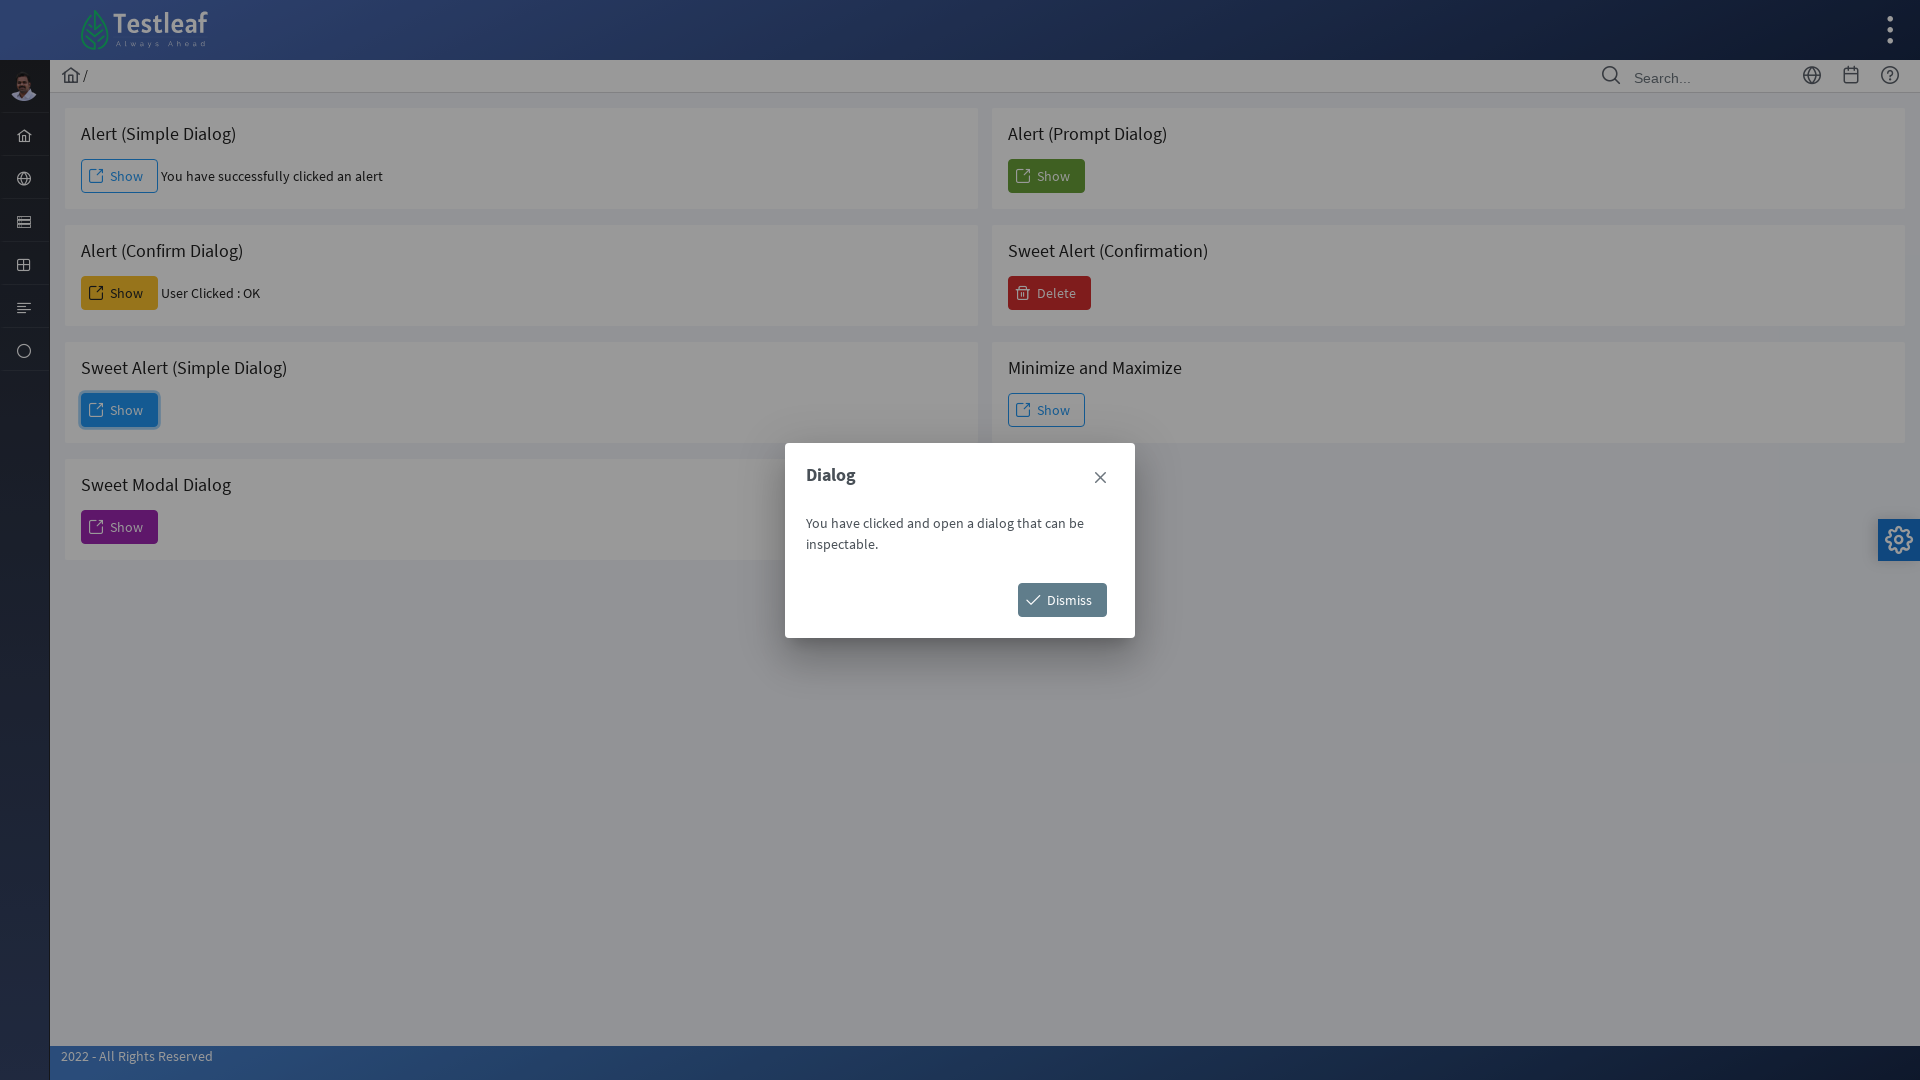

Clicked close link in dialog at (1100, 478) on xpath=//*[@id='j_idt88:j_idt96']/div[1]/a
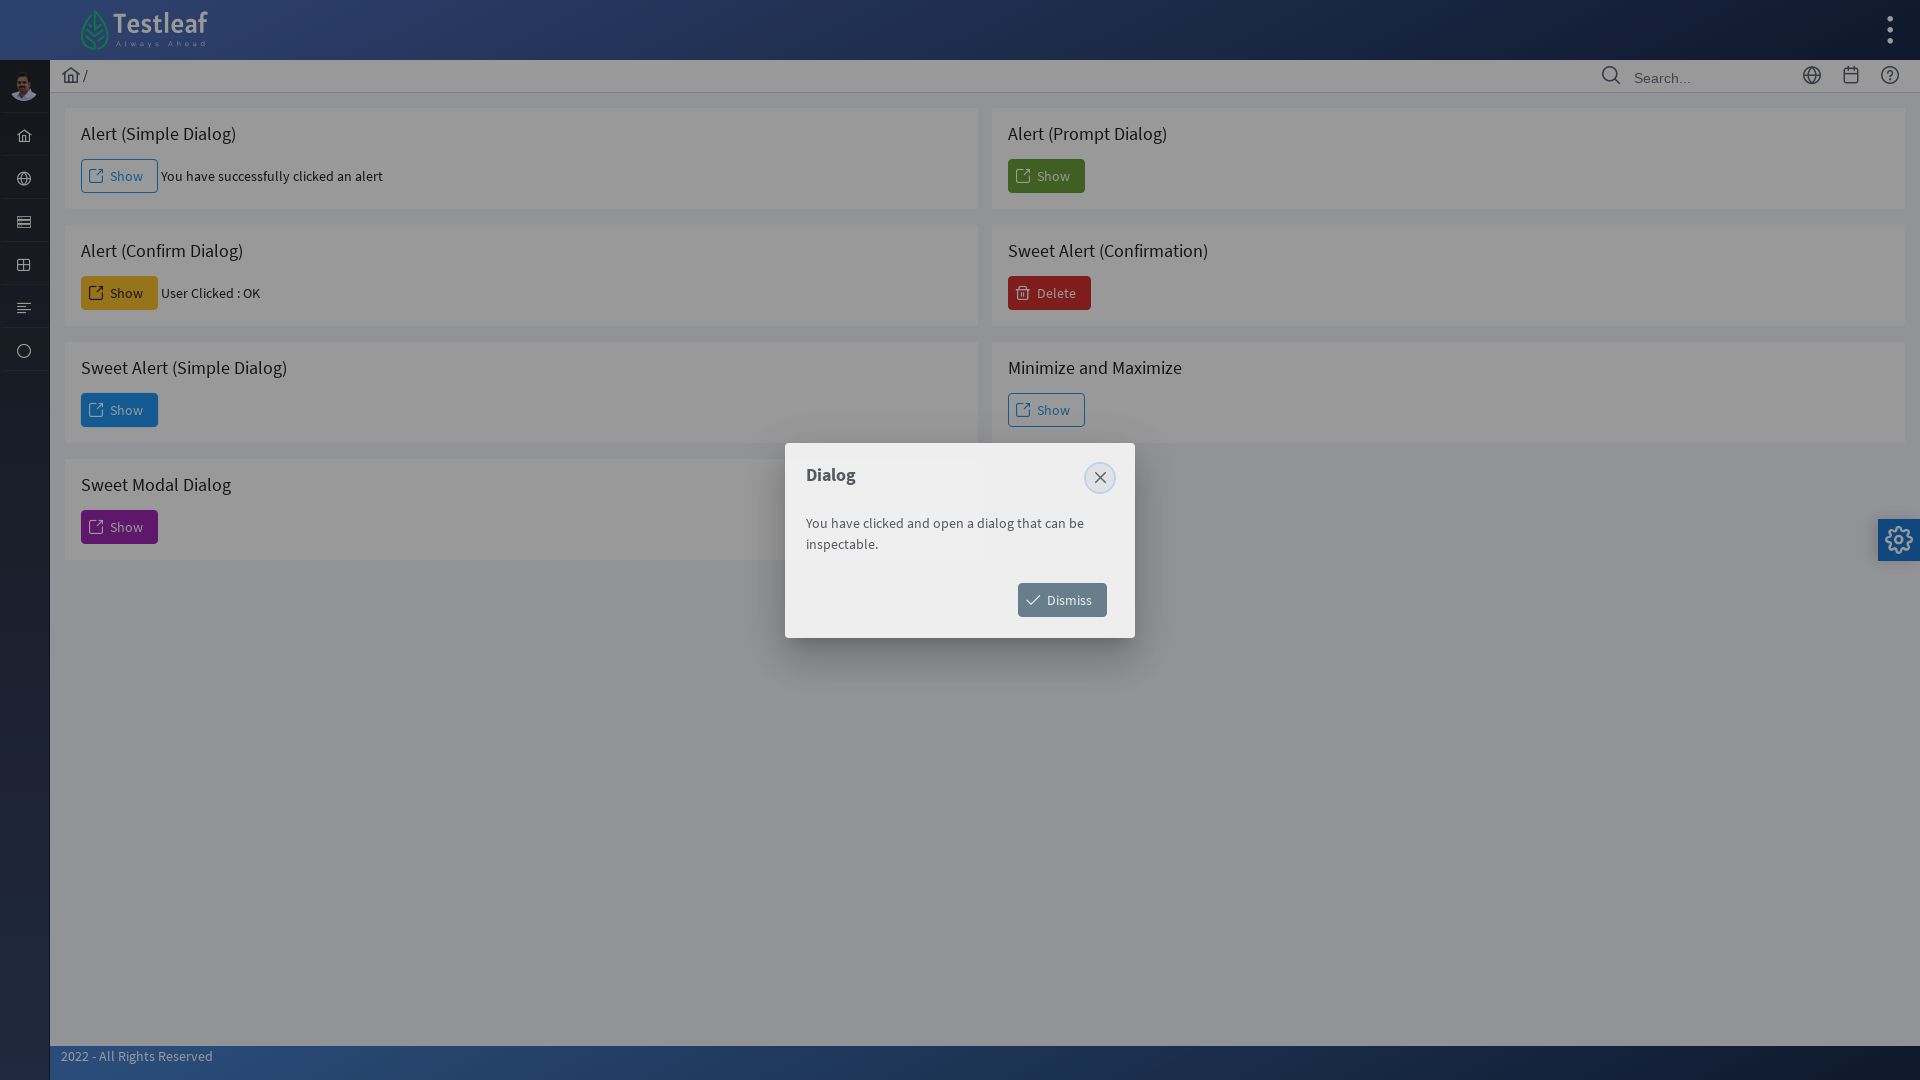

Waited for dialog to close
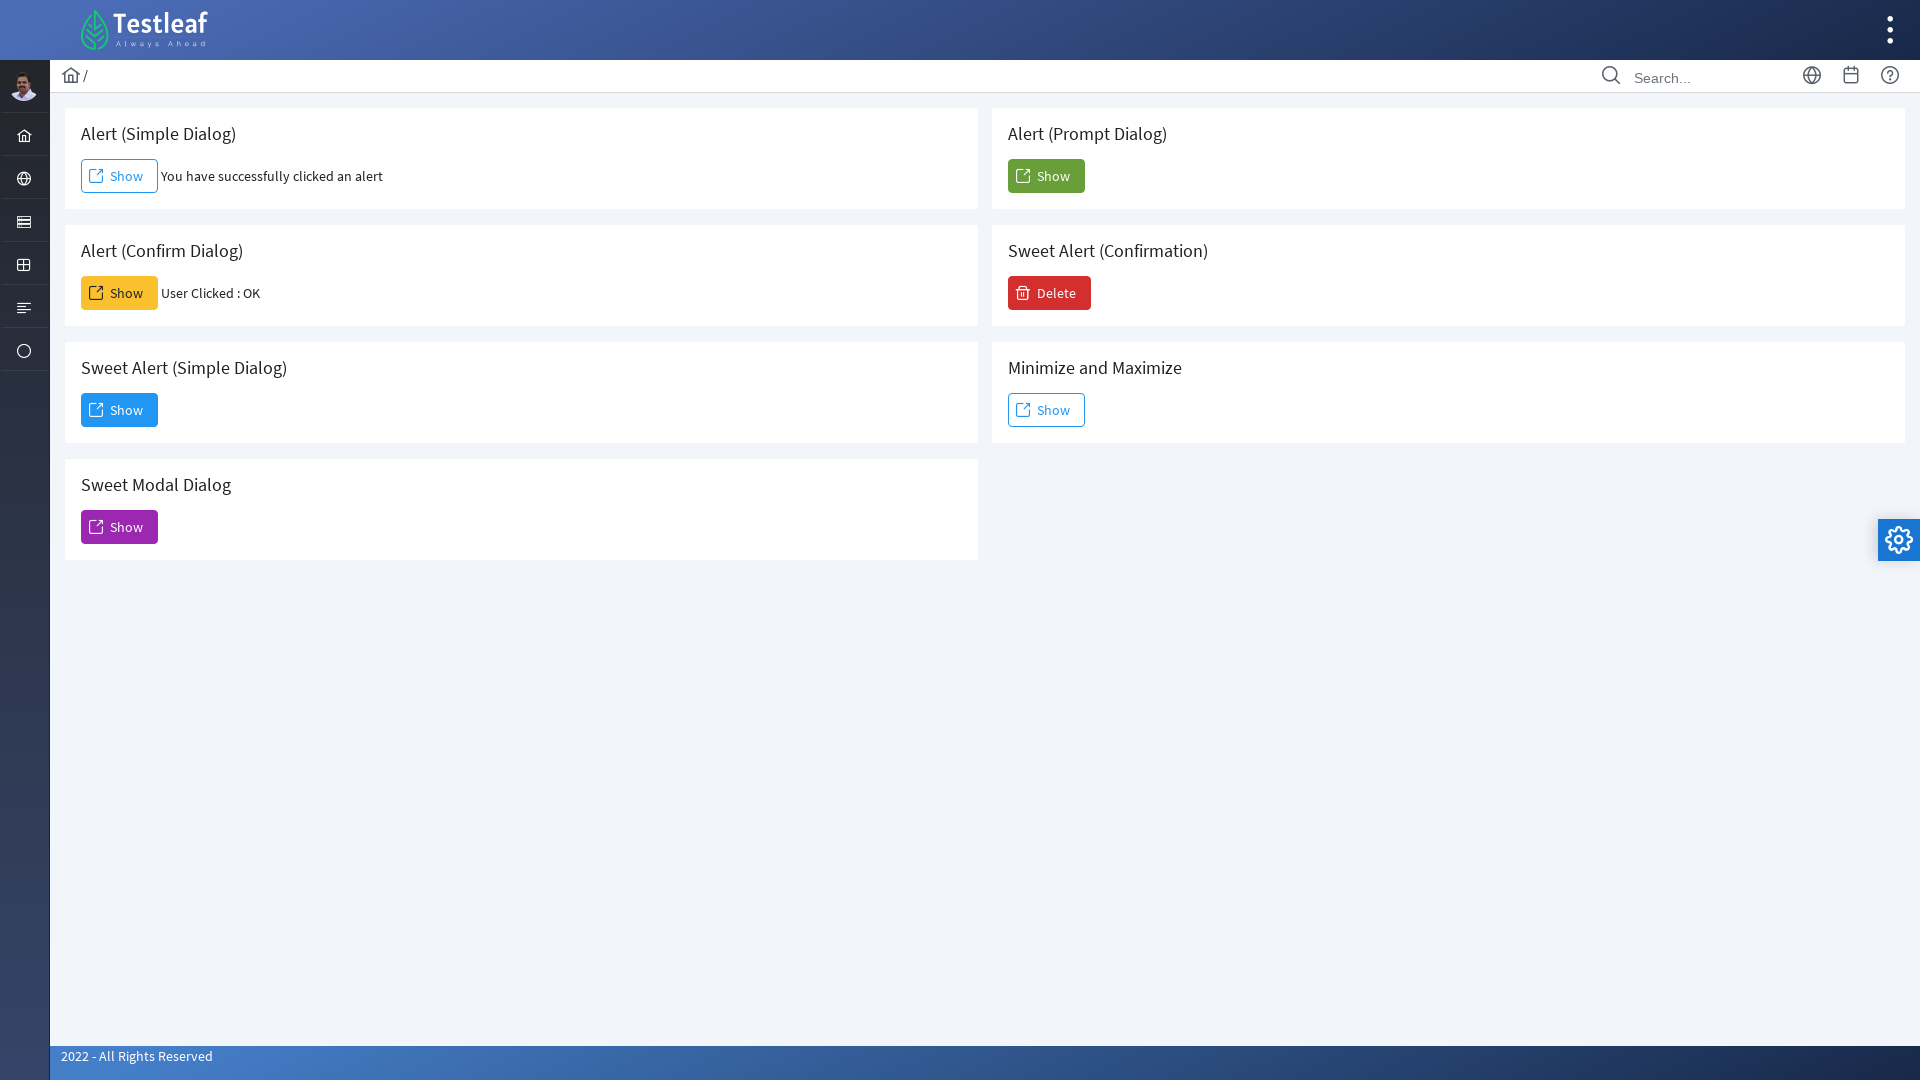

Clicked button to open another dialog at (120, 527) on xpath=//*[@id='j_idt88:j_idt100']
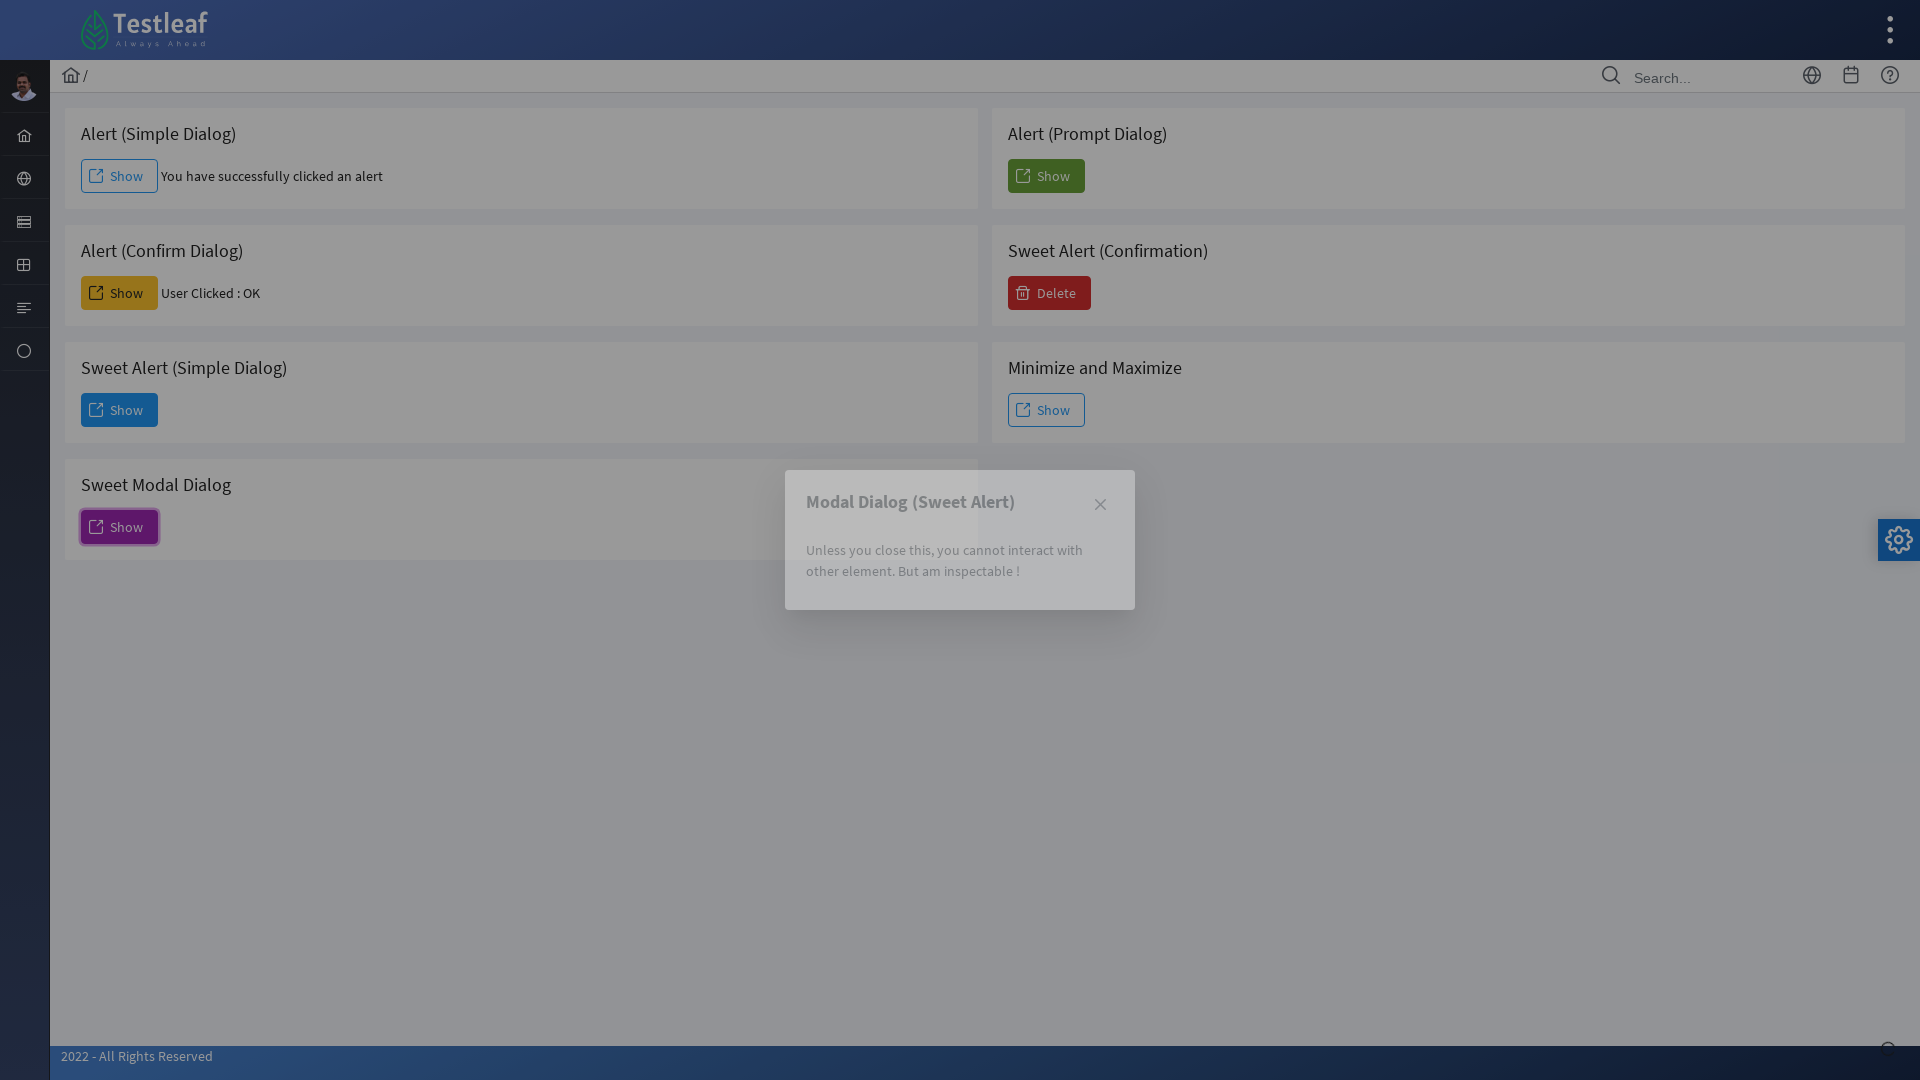

Waited for another dialog to open
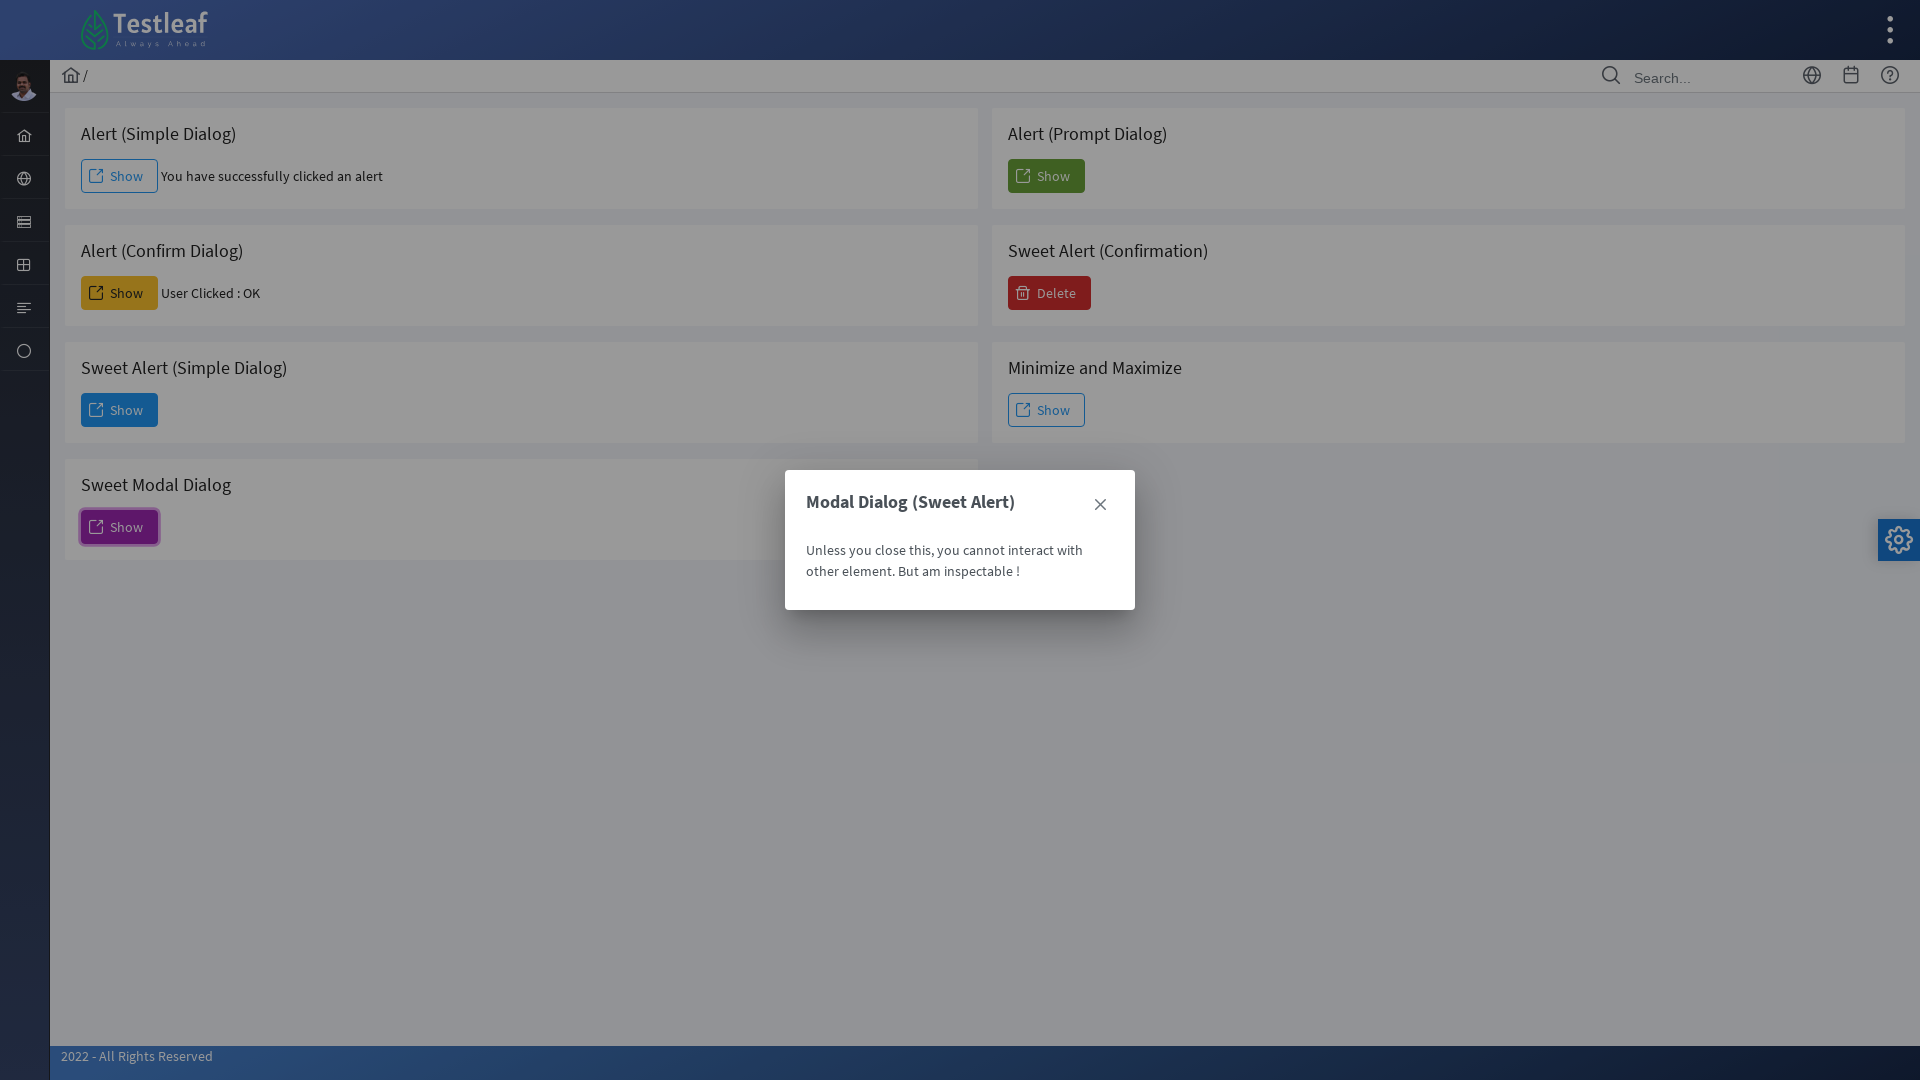

Clicked close link in second dialog at (1100, 505) on xpath=//*[@id='j_idt88:j_idt101']/div[1]/a/span
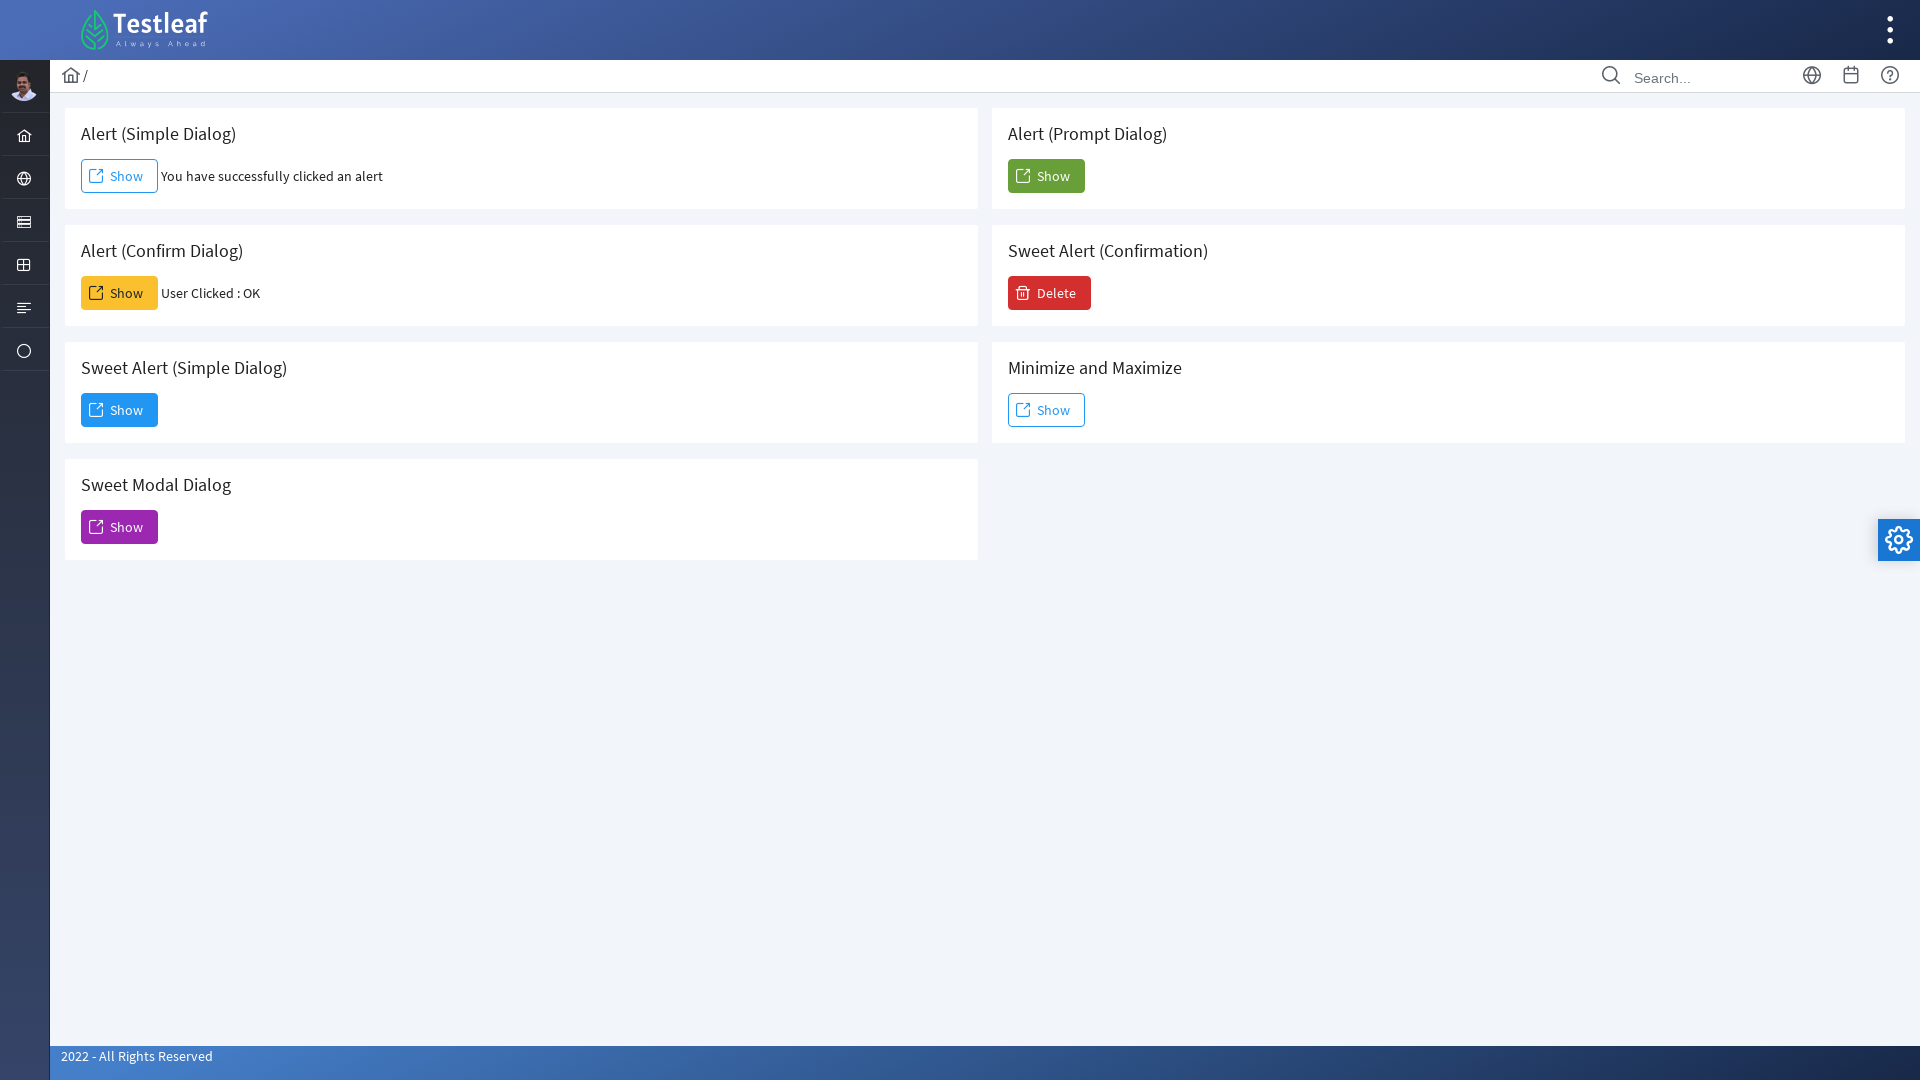

Waited for second dialog to close
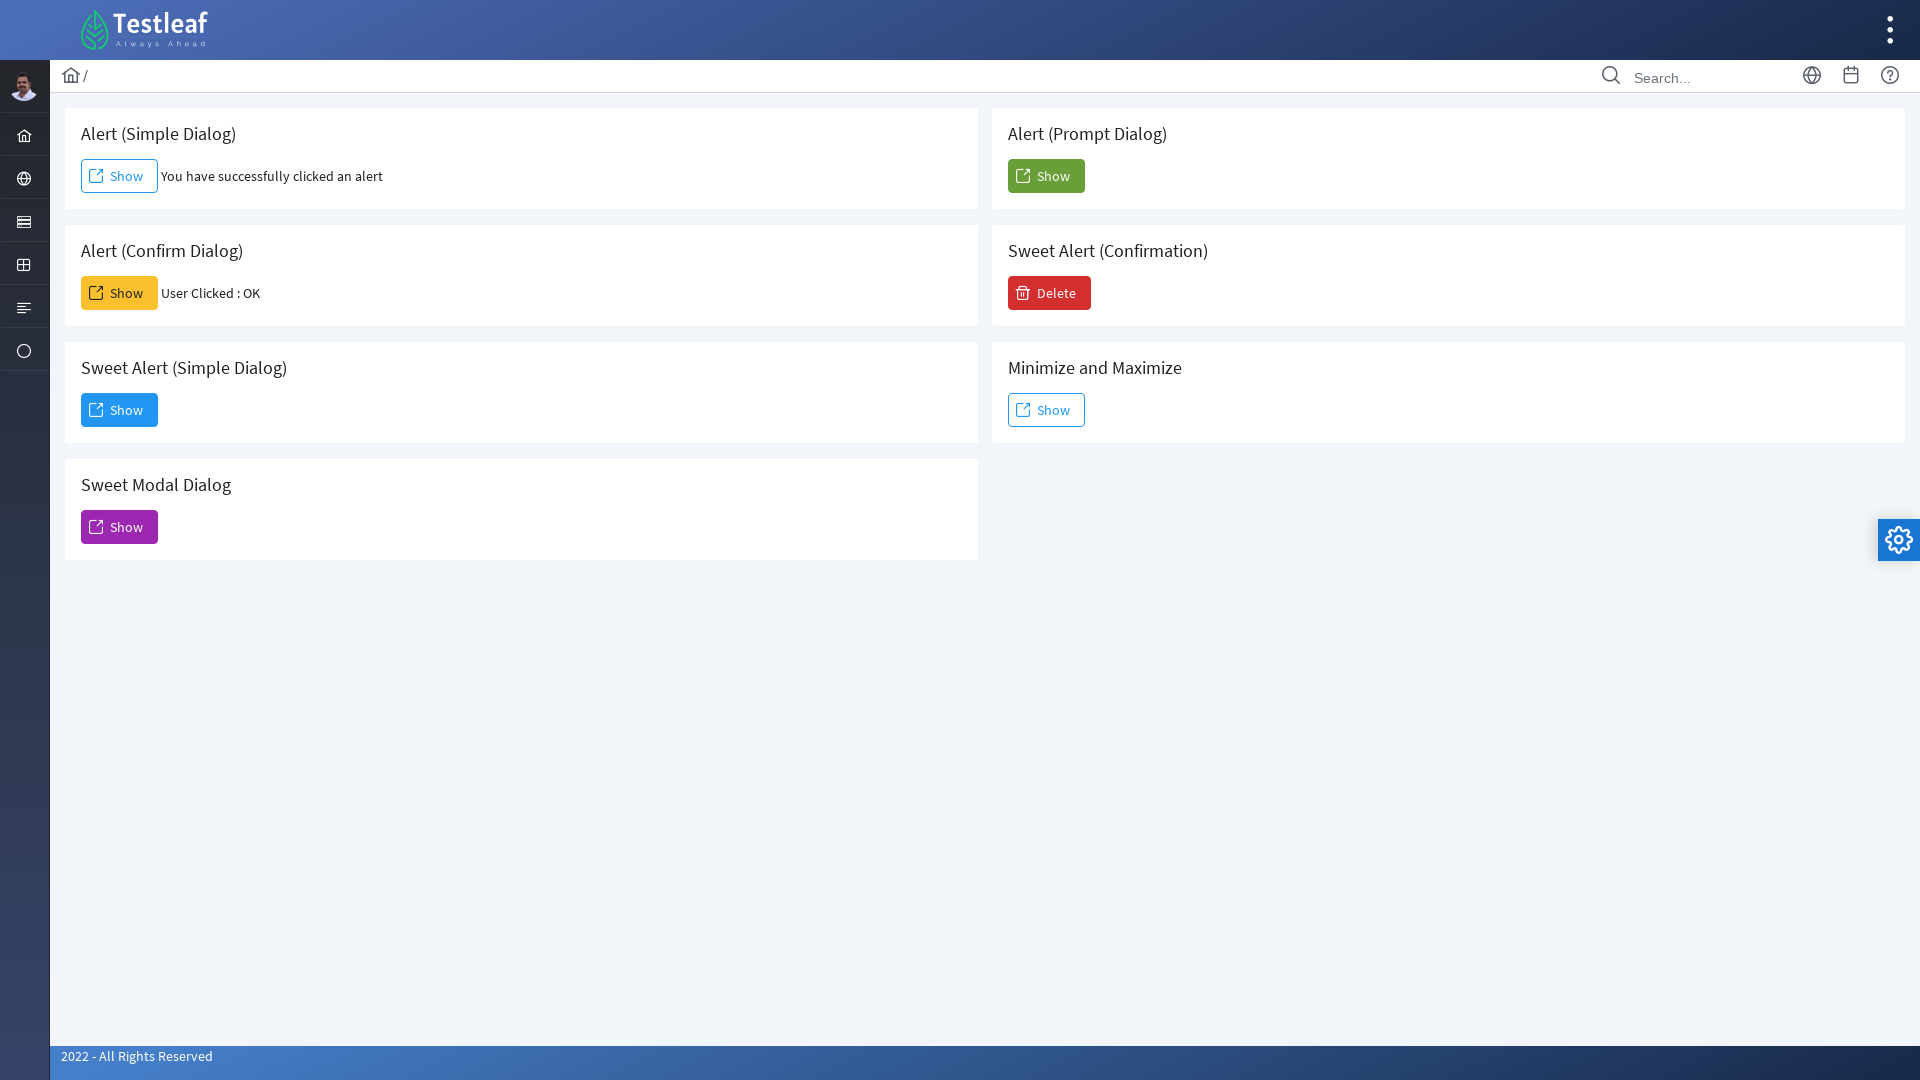

Set up dialog handler to accept prompt with text 'prasanth'
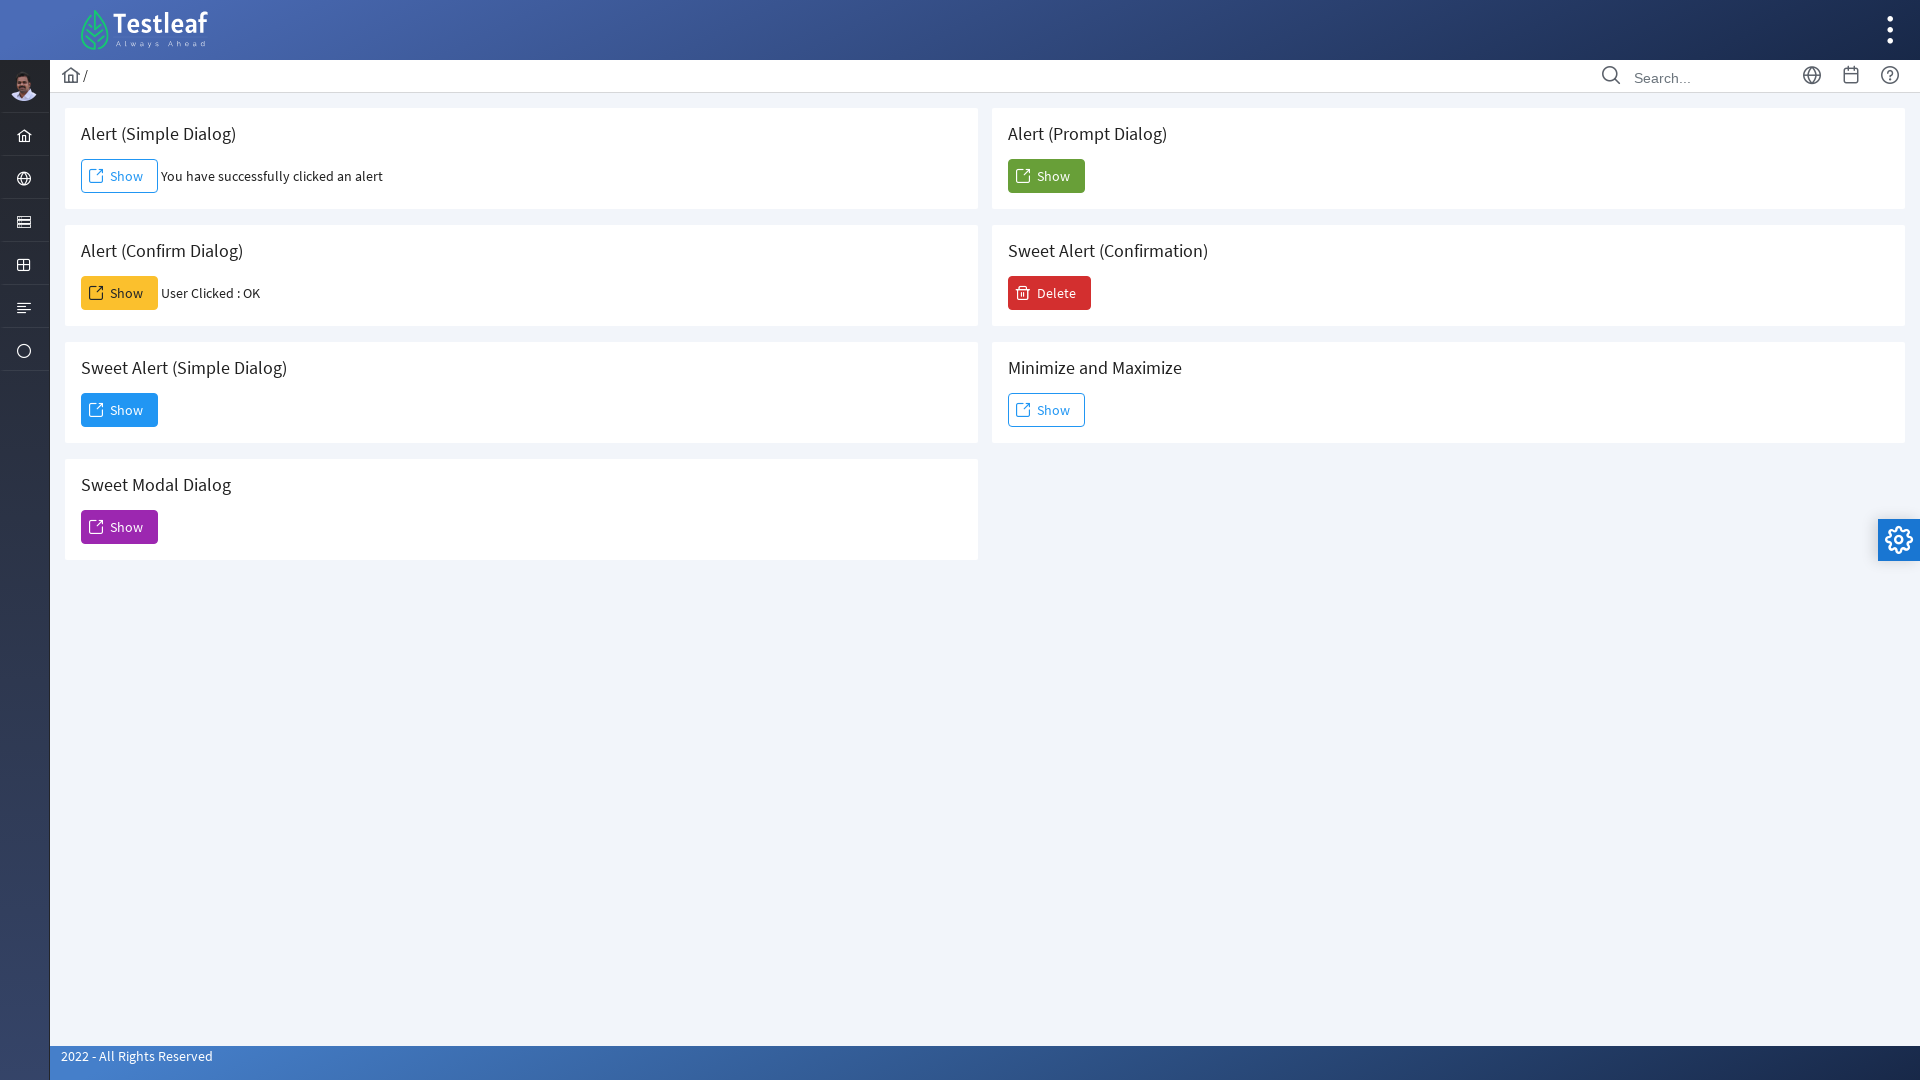

Clicked button to trigger prompt alert at (1046, 176) on #j_idt88\:j_idt104
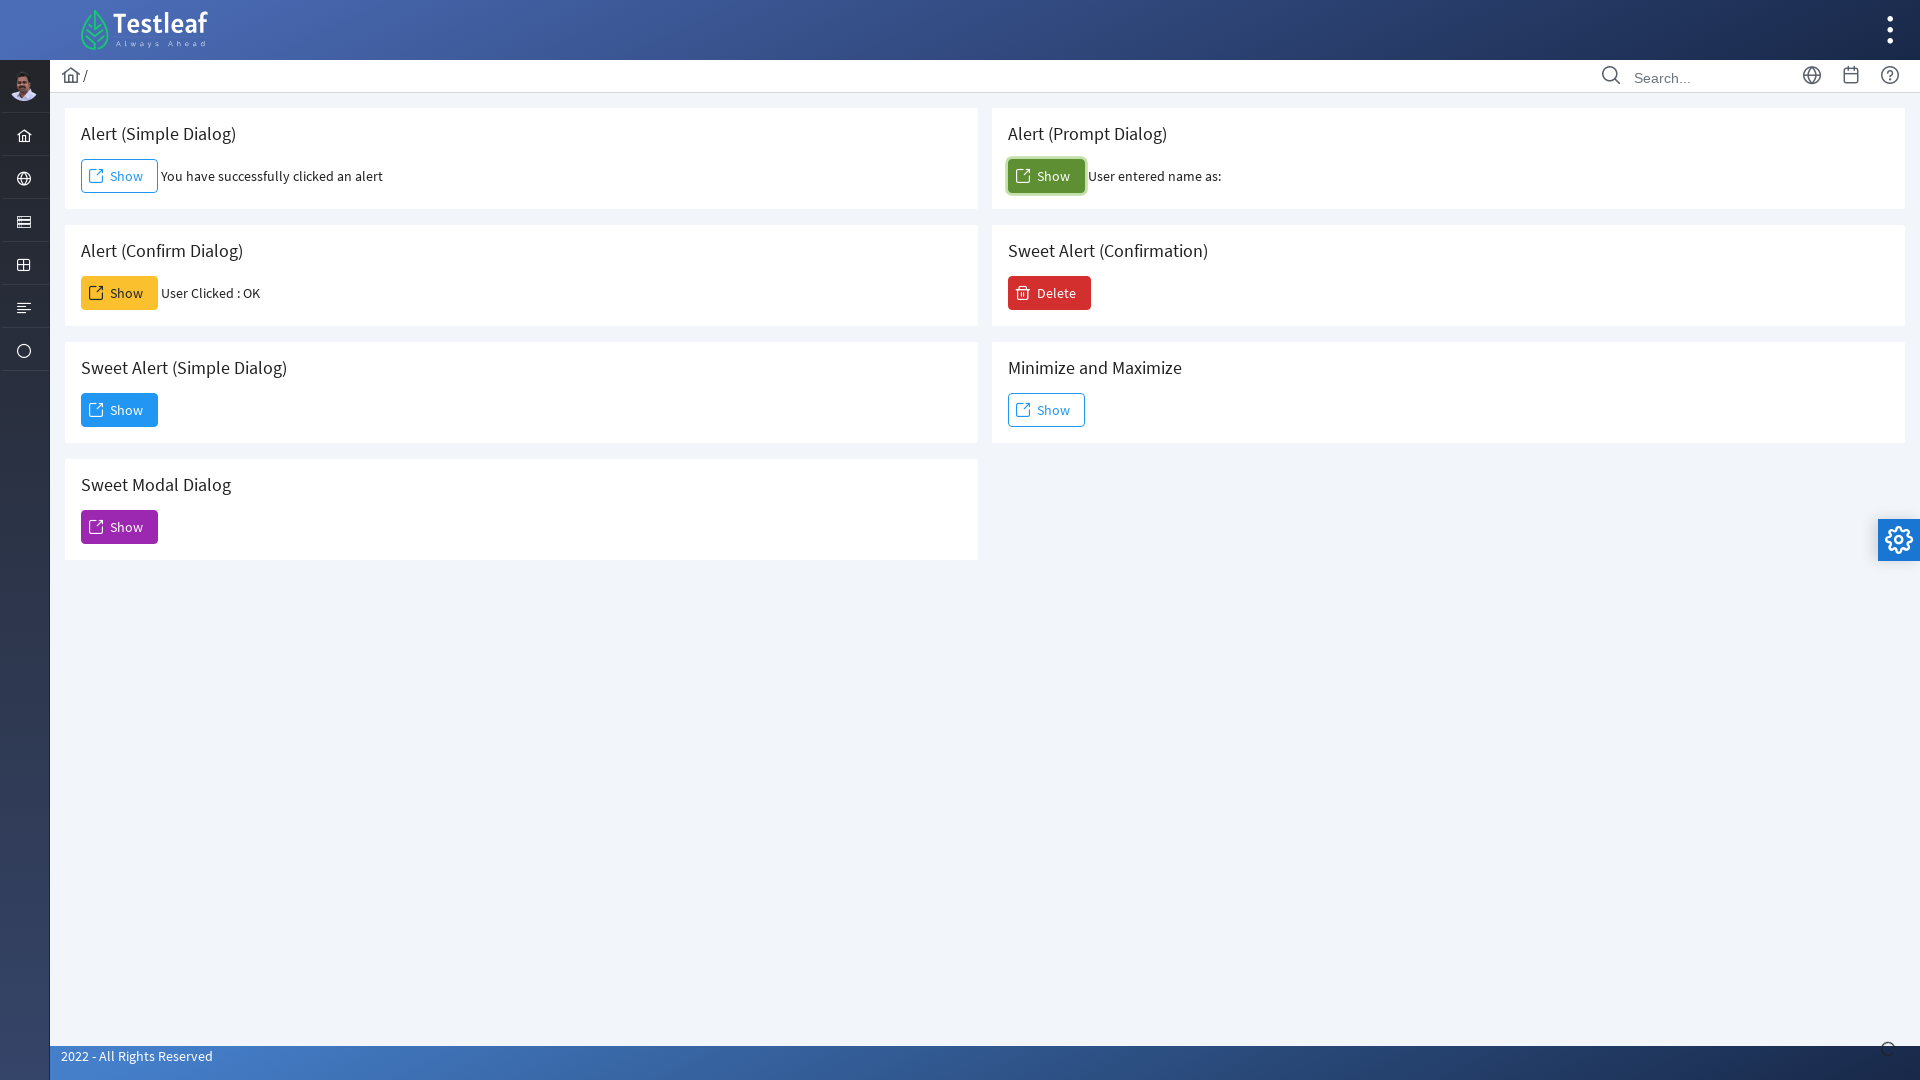

Waited for prompt alert to be processed with entered text
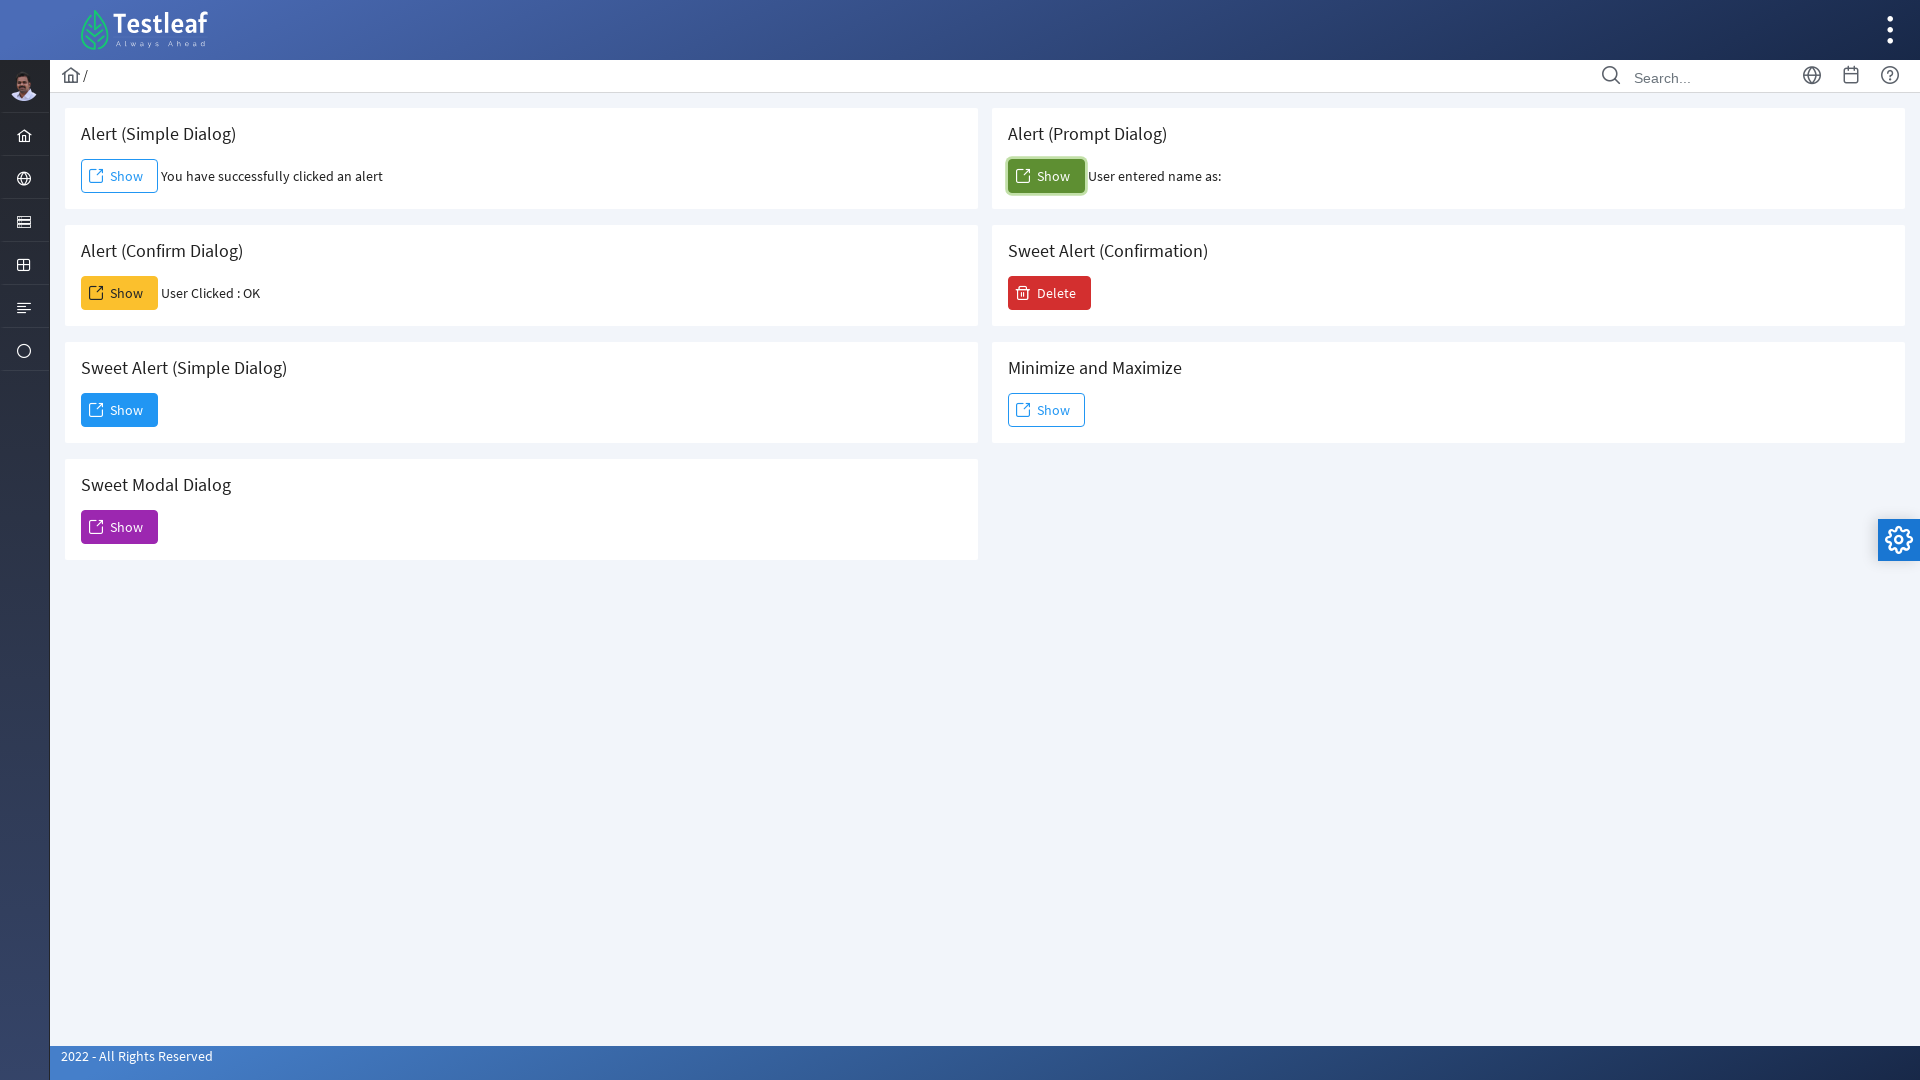

Clicked additional button 1 at (1050, 293) on #j_idt88\:j_idt106
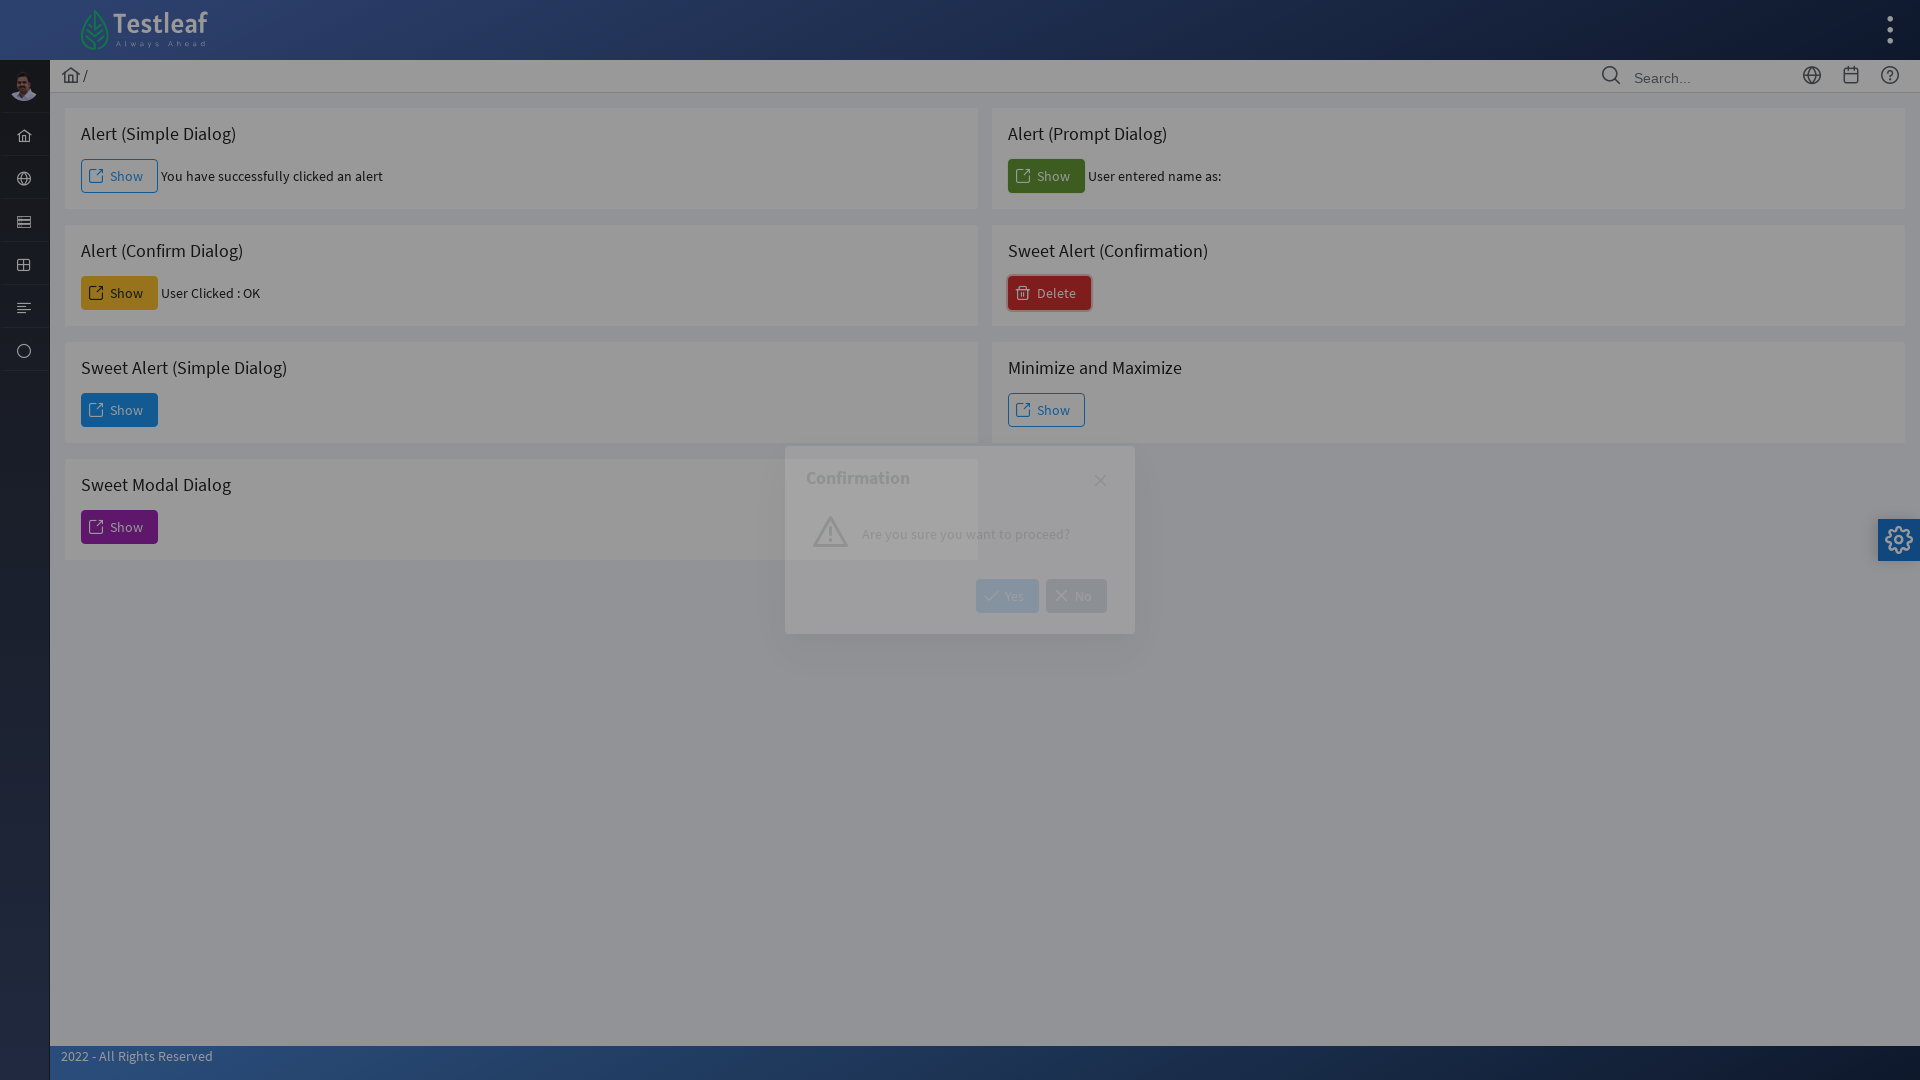

Waited after clicking additional button 1
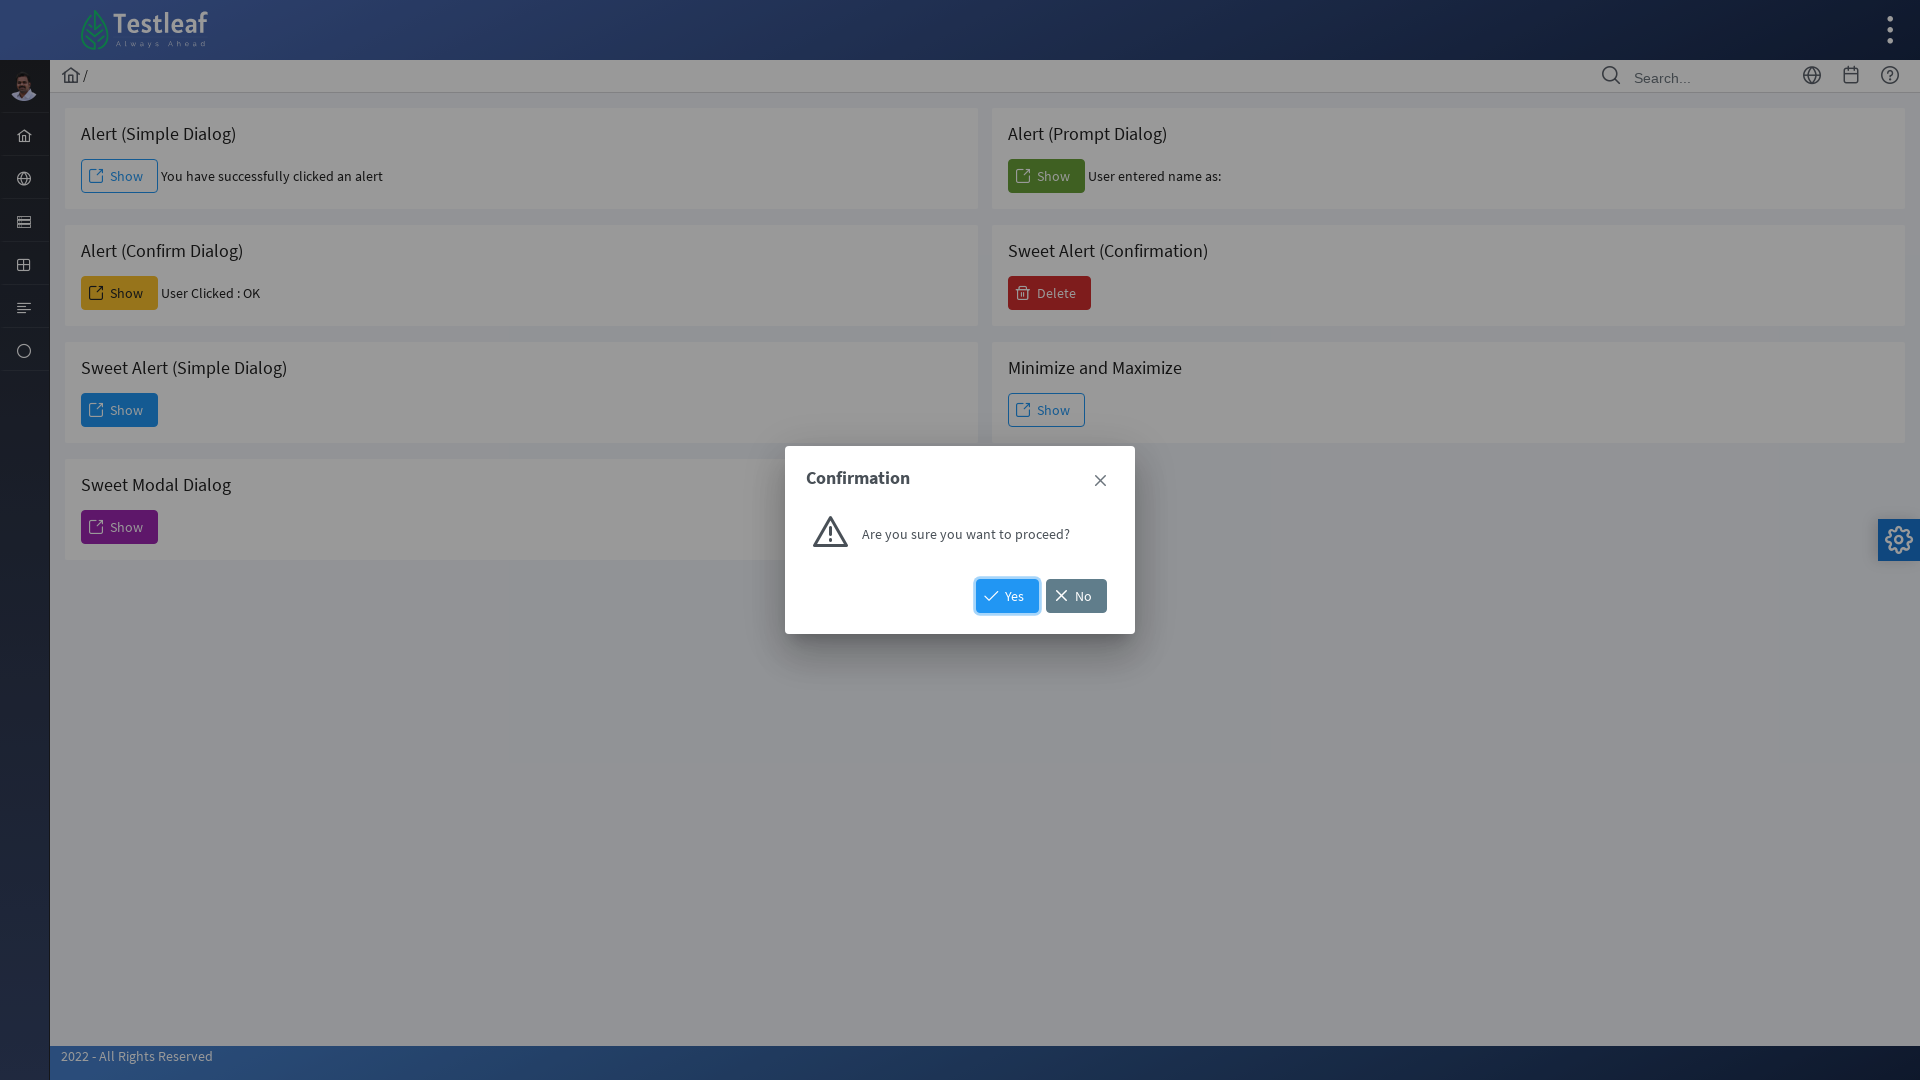

Clicked additional button 2 at (1008, 596) on #j_idt88\:j_idt108
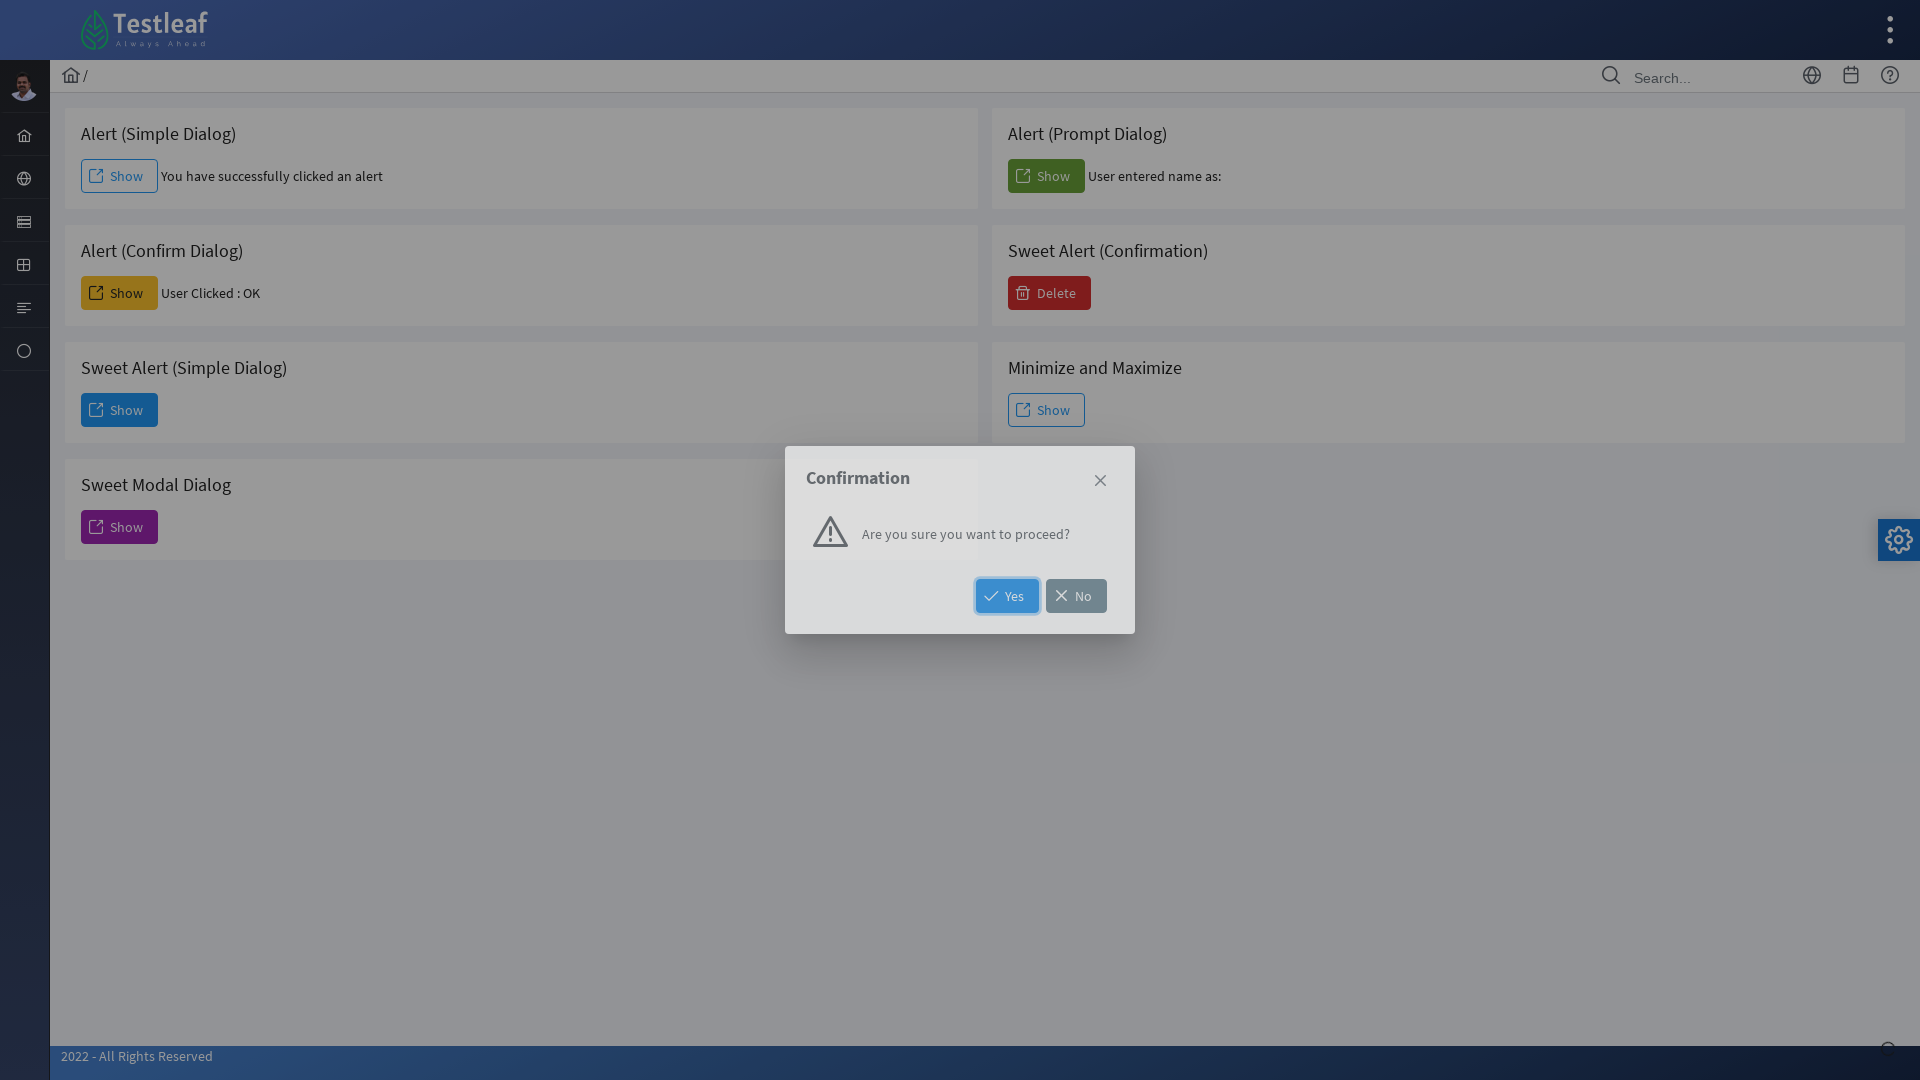

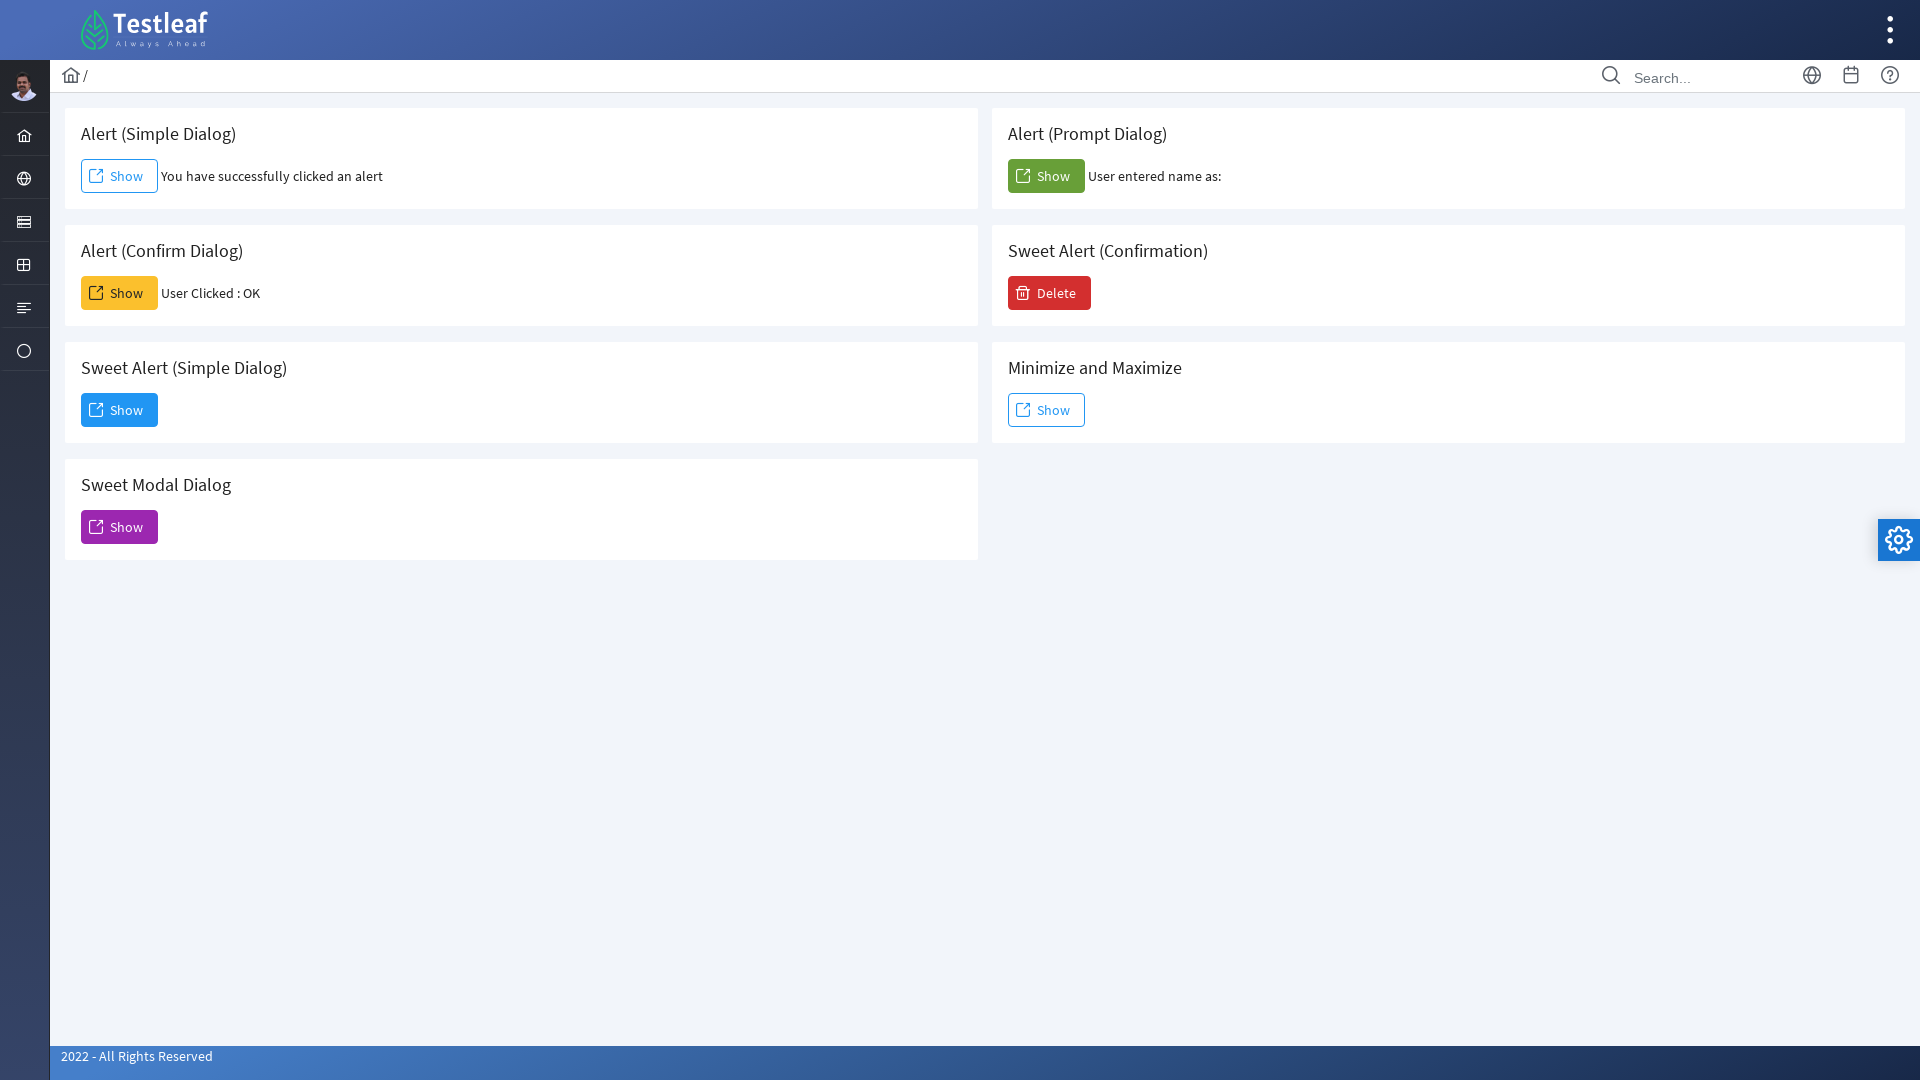